Tests selecting all checkboxes on a form, then refreshing and selecting only the "Heart Attack" checkbox

Starting URL: https://automationfc.github.io/multiple-fields/

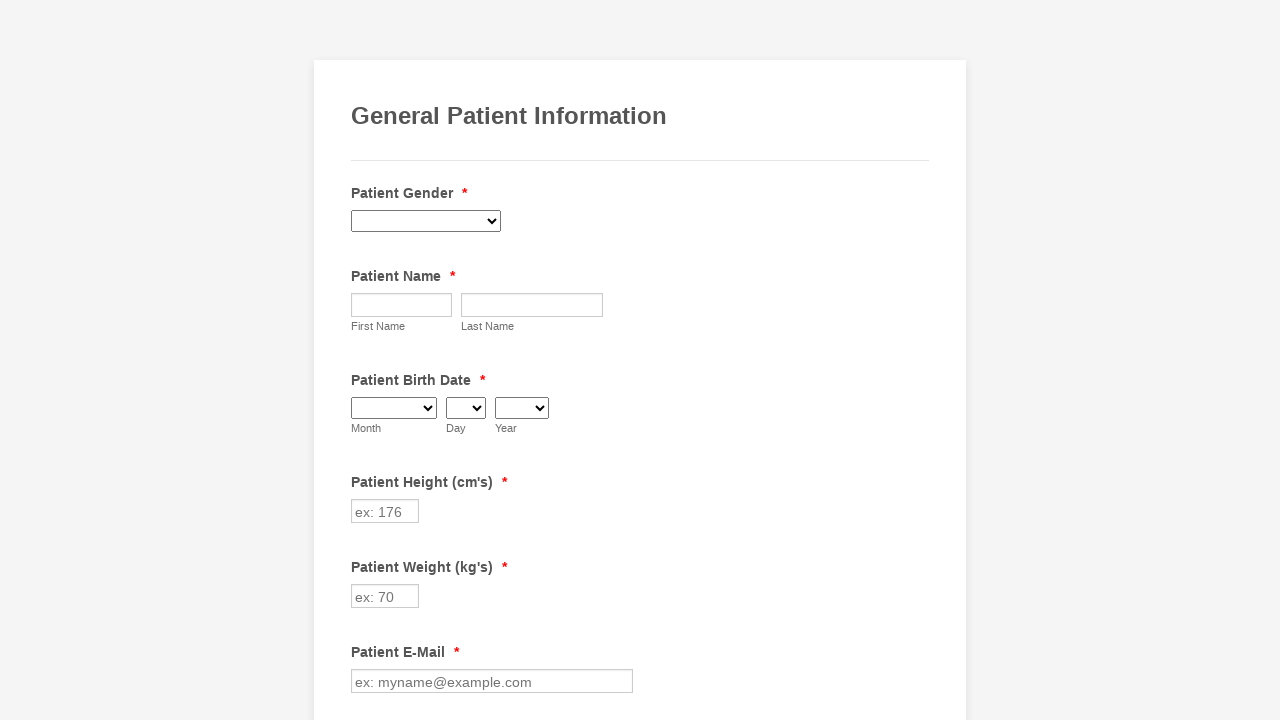

Located all checkboxes on the form
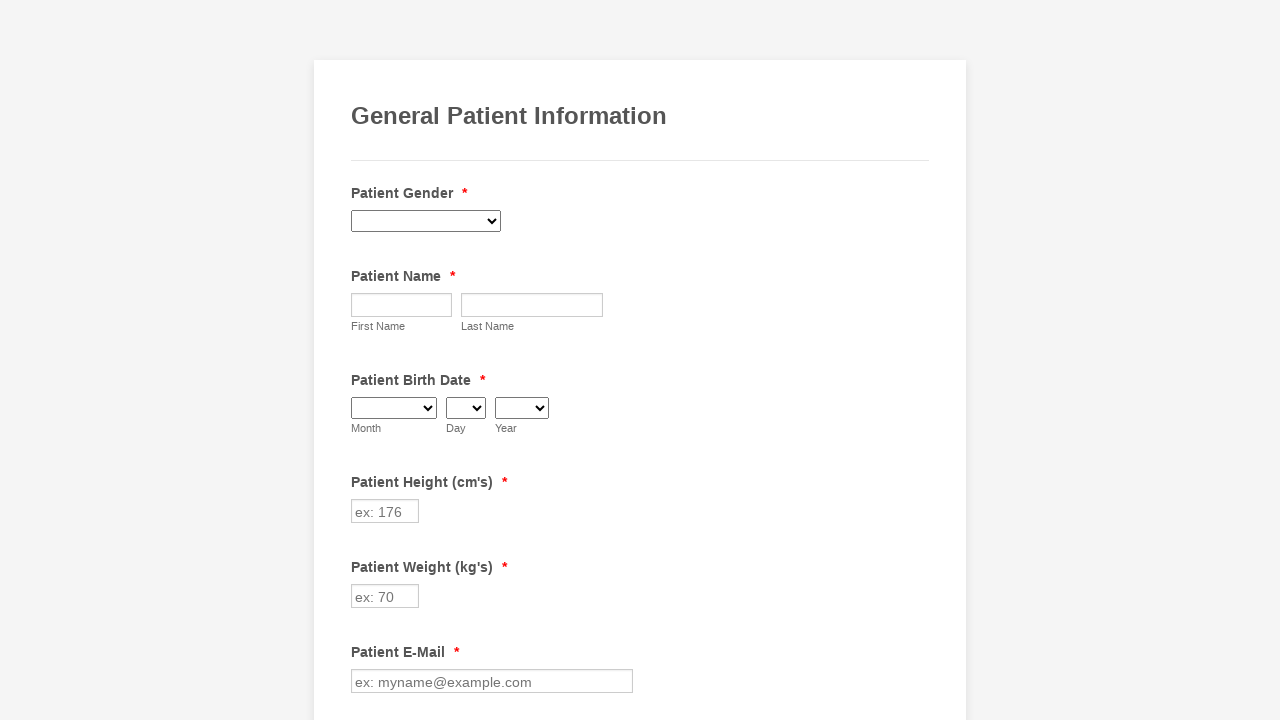

Found 29 checkboxes on the form
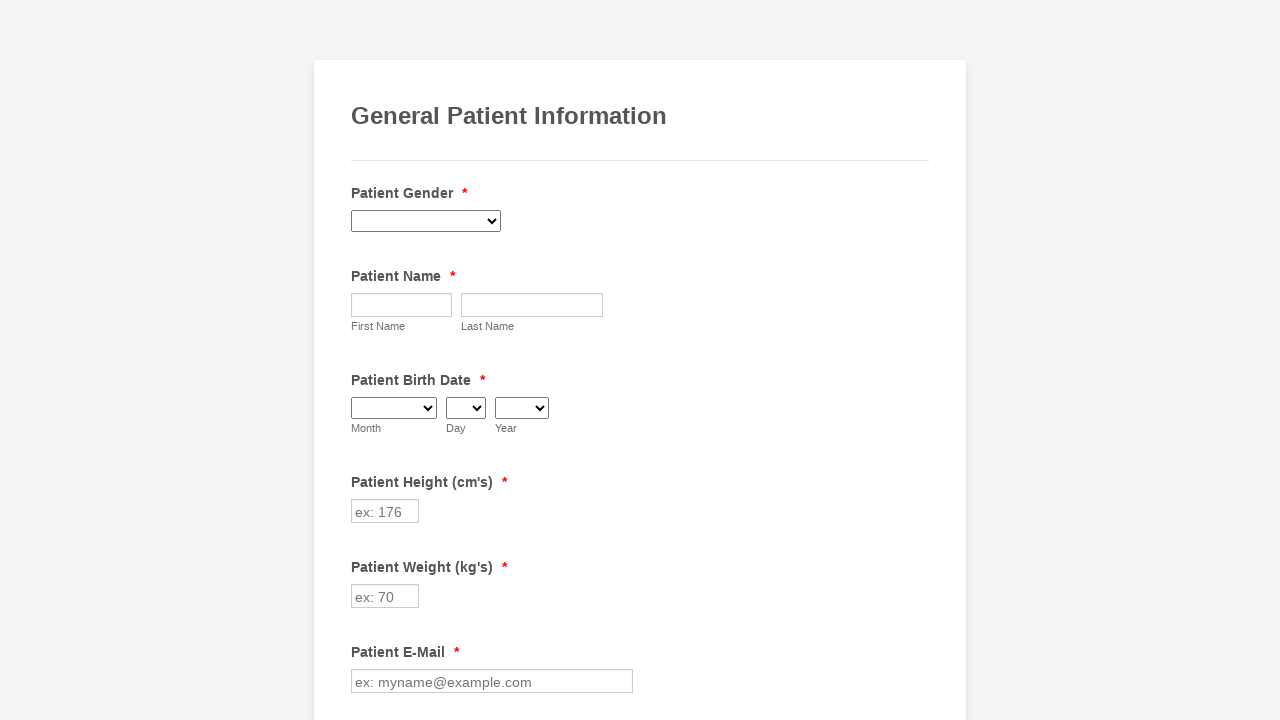

Clicked checkbox 1 to select it at (362, 360) on div.form-single-column input[type='checkbox'] >> nth=0
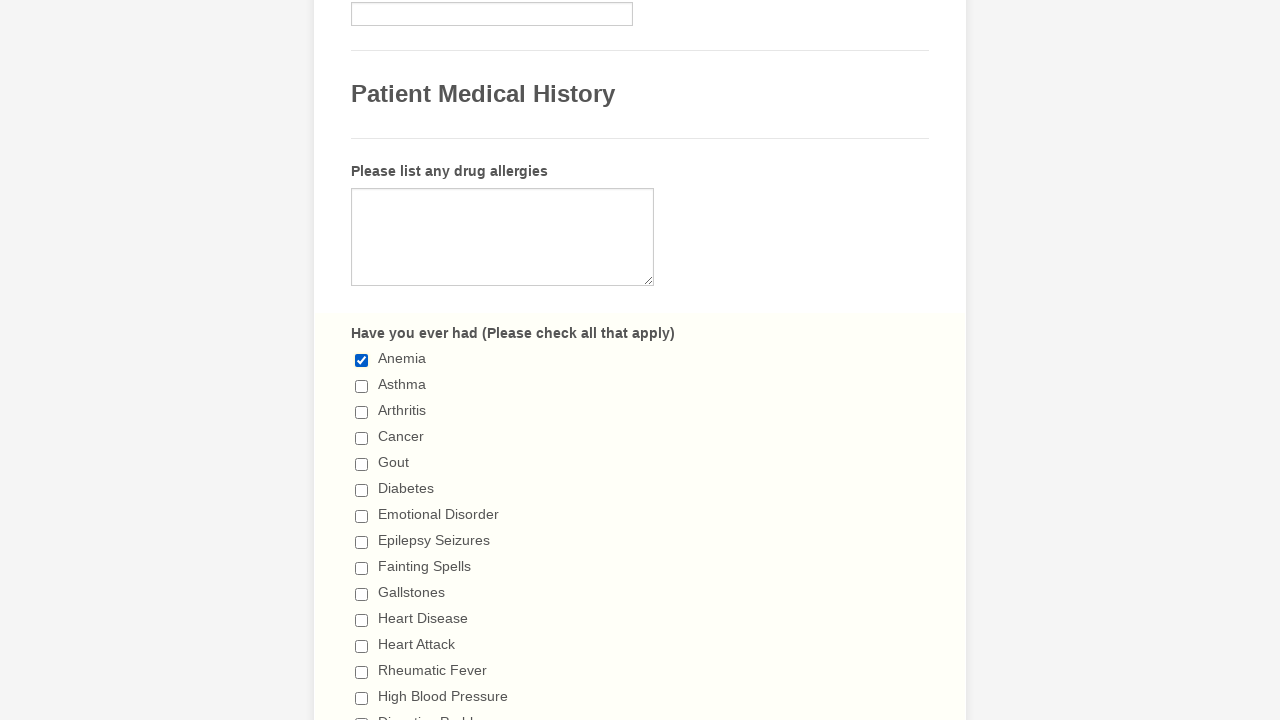

Clicked checkbox 2 to select it at (362, 386) on div.form-single-column input[type='checkbox'] >> nth=1
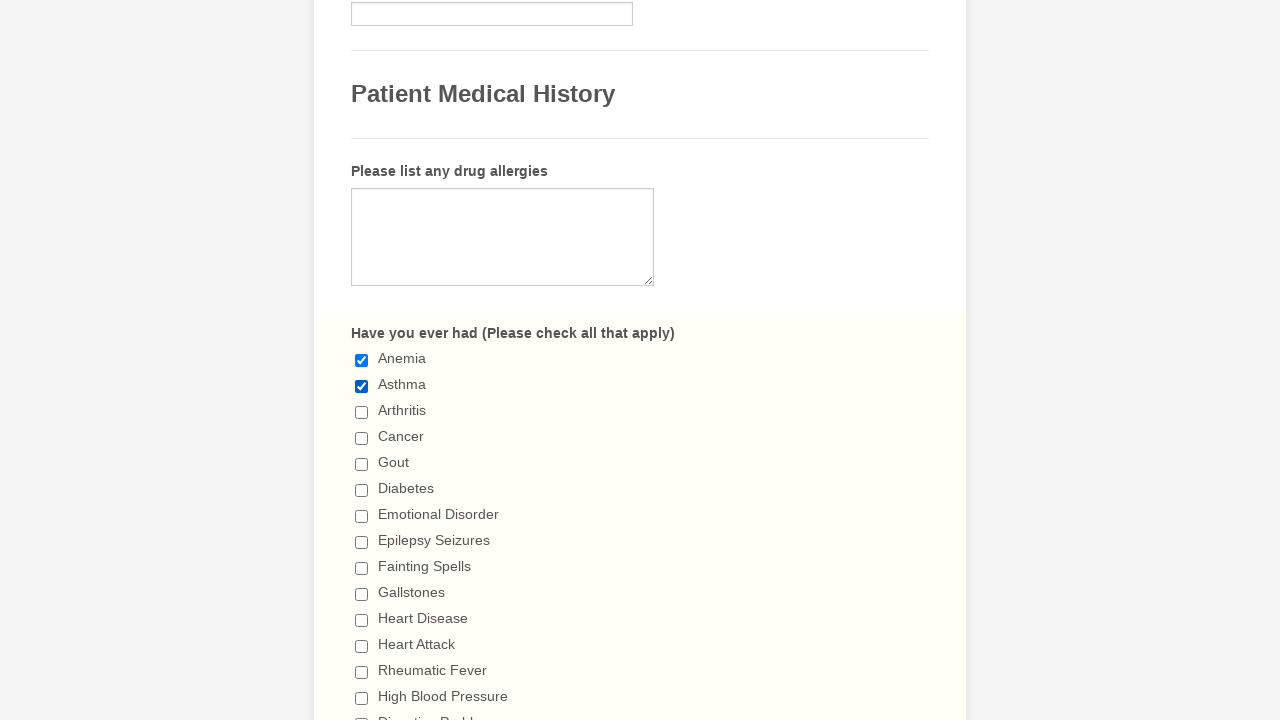

Clicked checkbox 3 to select it at (362, 412) on div.form-single-column input[type='checkbox'] >> nth=2
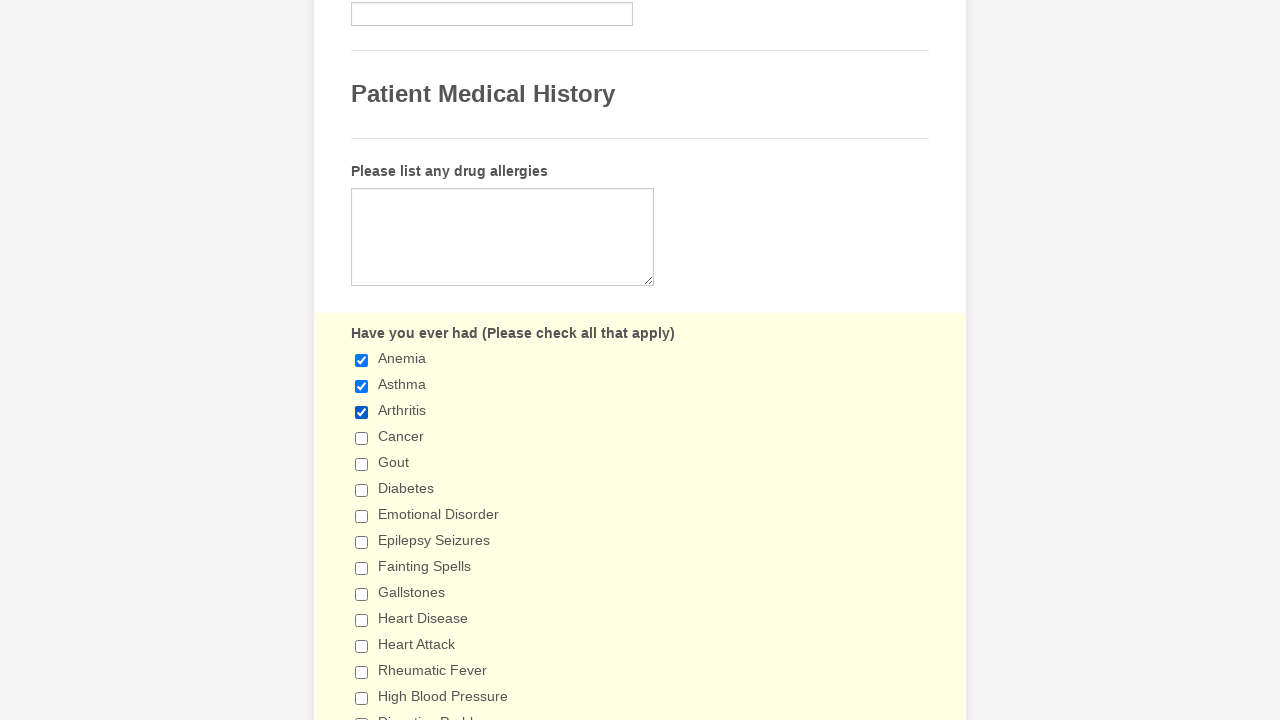

Clicked checkbox 4 to select it at (362, 438) on div.form-single-column input[type='checkbox'] >> nth=3
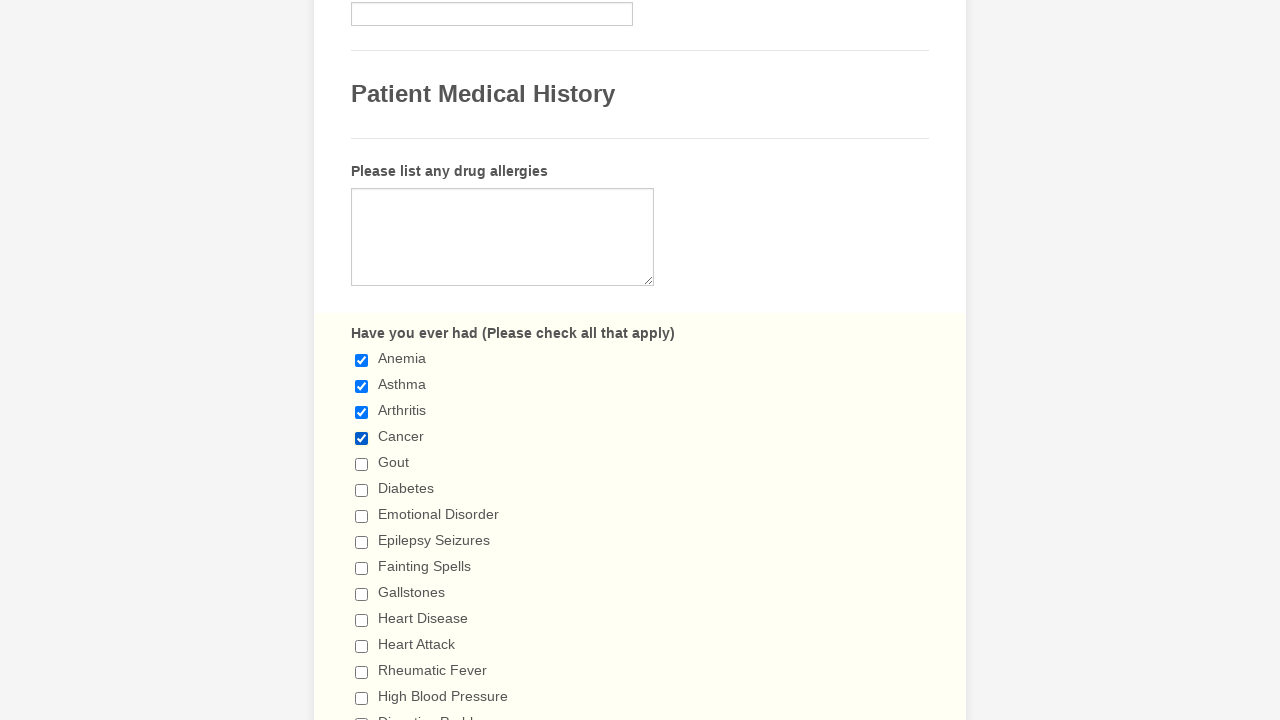

Clicked checkbox 5 to select it at (362, 464) on div.form-single-column input[type='checkbox'] >> nth=4
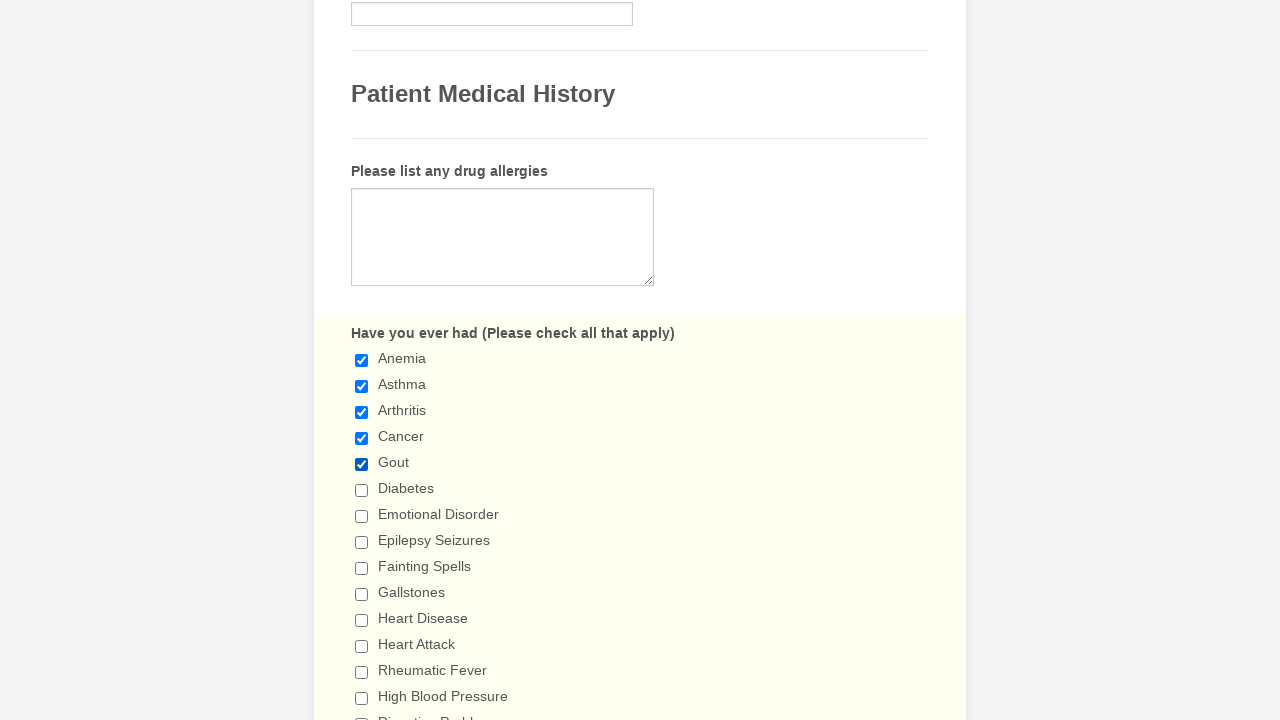

Clicked checkbox 6 to select it at (362, 490) on div.form-single-column input[type='checkbox'] >> nth=5
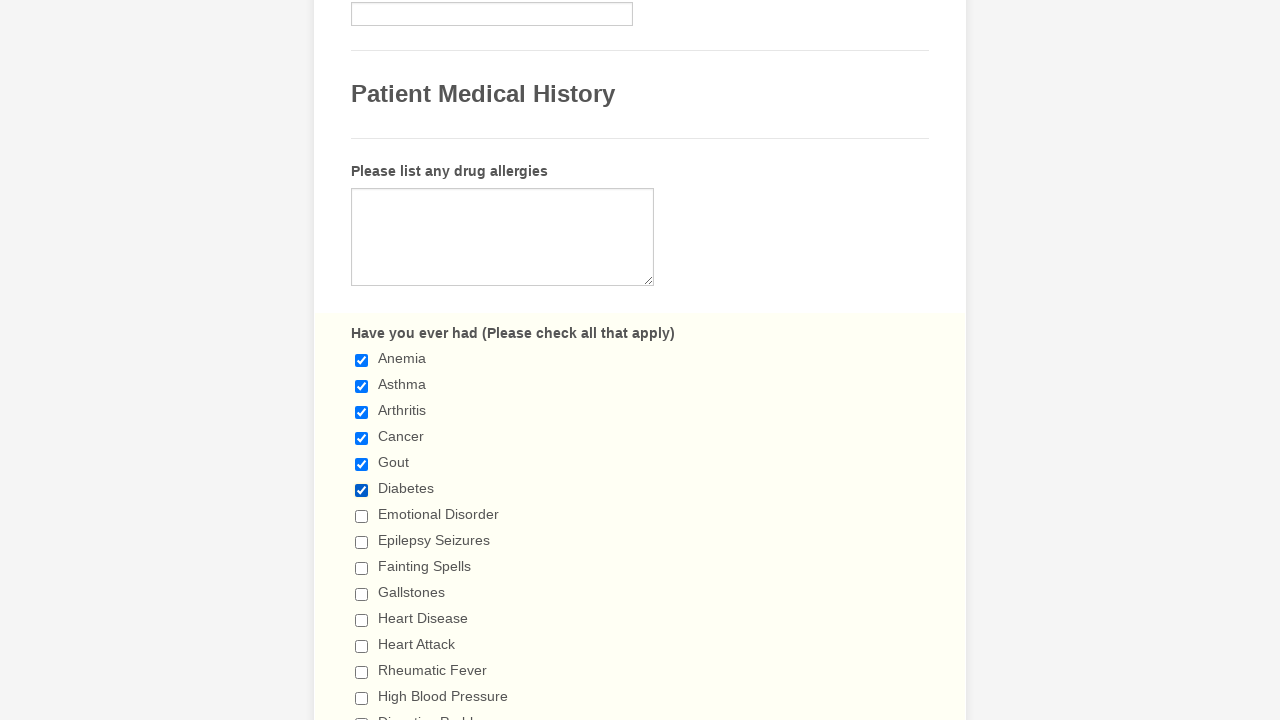

Clicked checkbox 7 to select it at (362, 516) on div.form-single-column input[type='checkbox'] >> nth=6
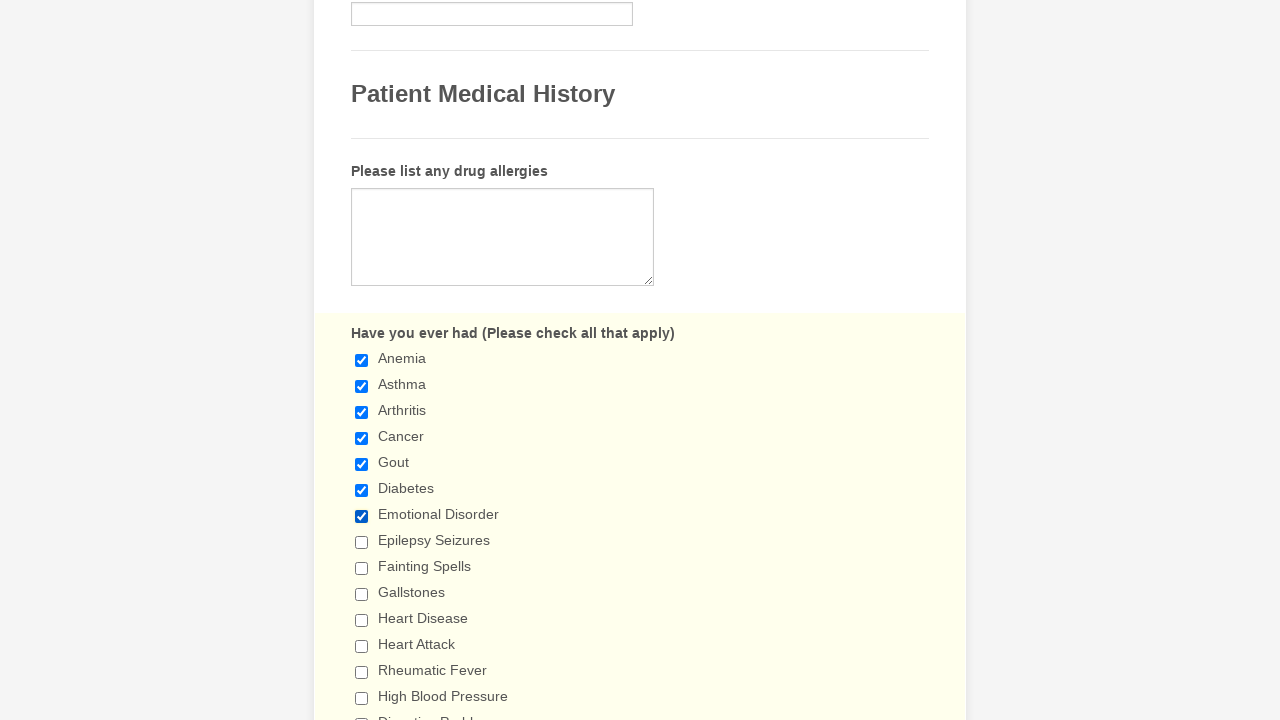

Clicked checkbox 8 to select it at (362, 542) on div.form-single-column input[type='checkbox'] >> nth=7
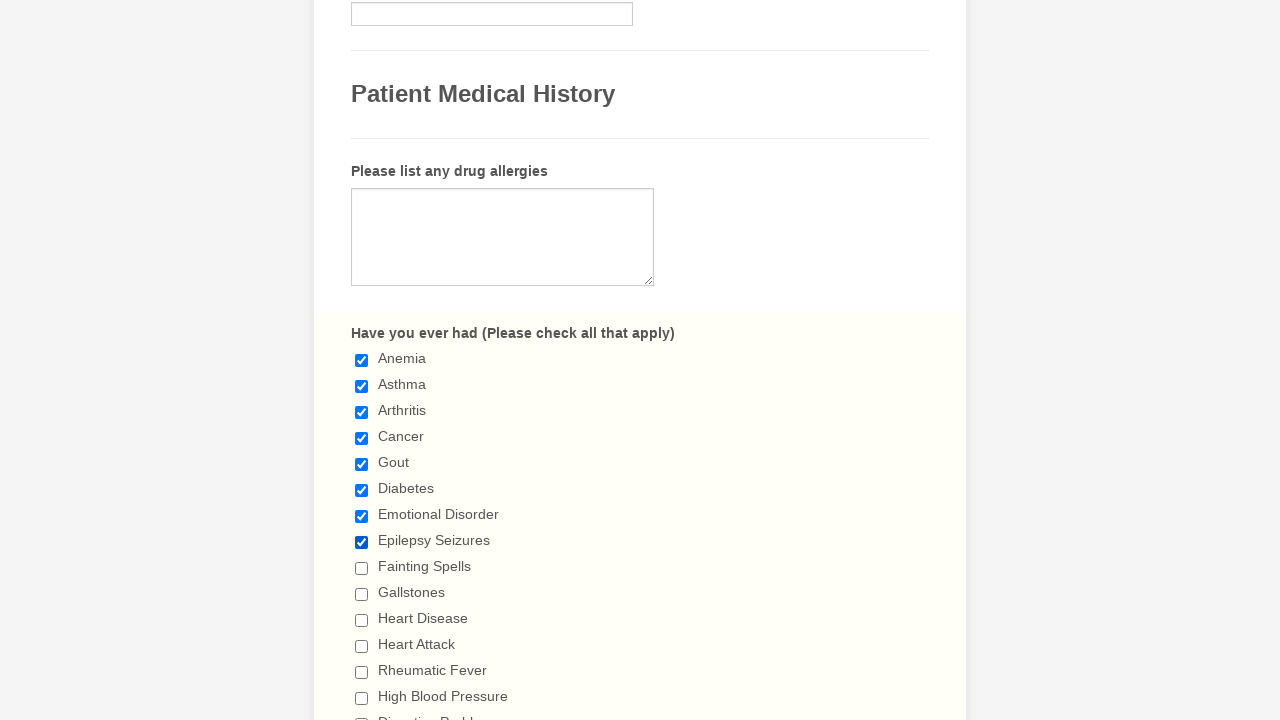

Clicked checkbox 9 to select it at (362, 568) on div.form-single-column input[type='checkbox'] >> nth=8
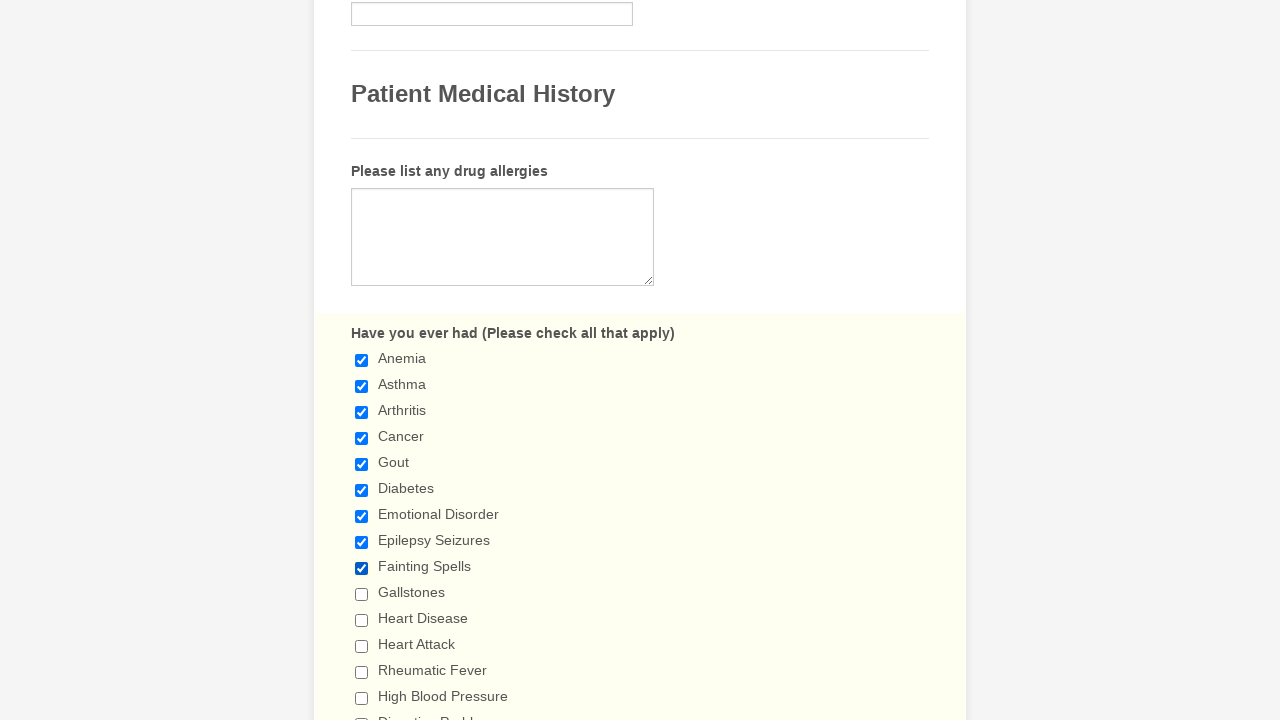

Clicked checkbox 10 to select it at (362, 594) on div.form-single-column input[type='checkbox'] >> nth=9
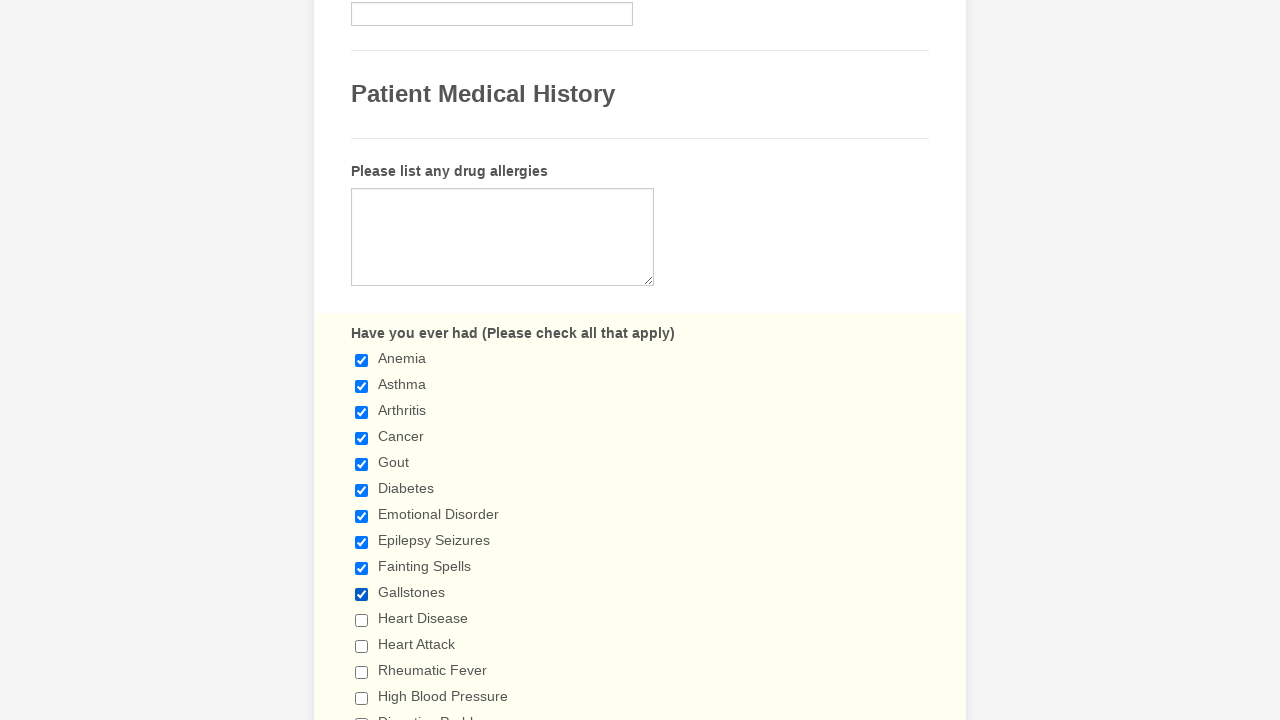

Clicked checkbox 11 to select it at (362, 620) on div.form-single-column input[type='checkbox'] >> nth=10
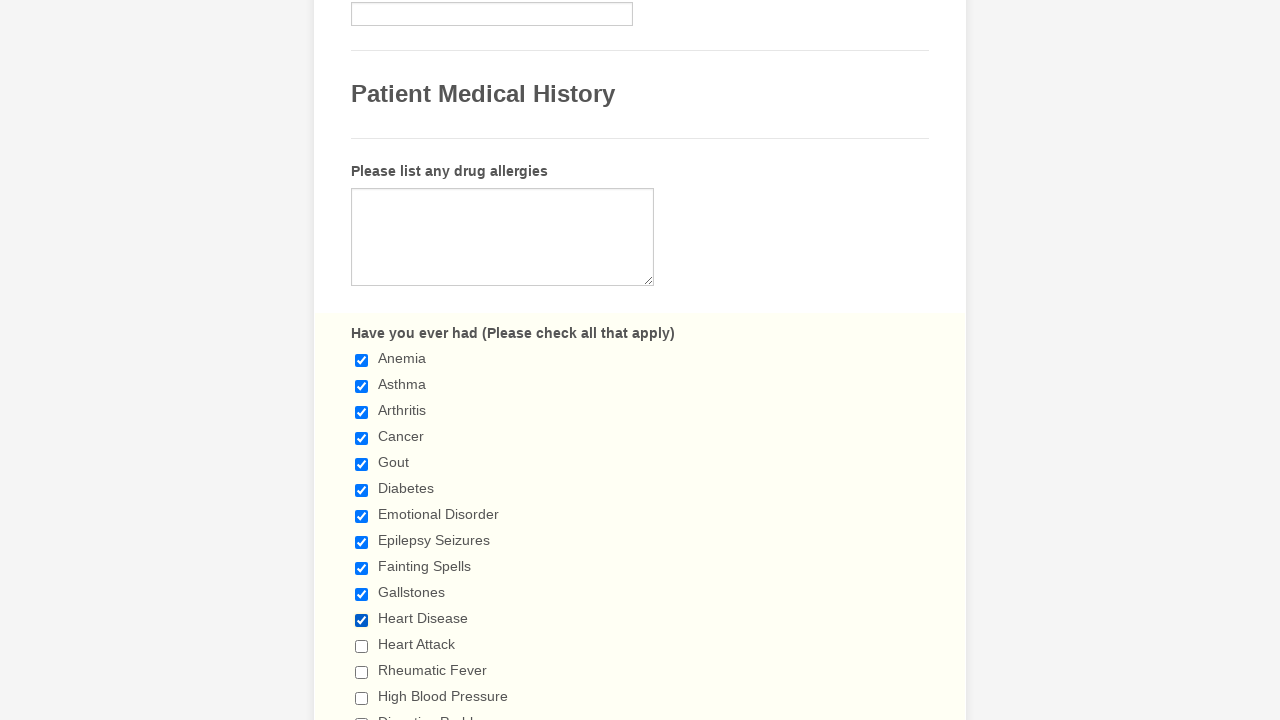

Clicked checkbox 12 to select it at (362, 646) on div.form-single-column input[type='checkbox'] >> nth=11
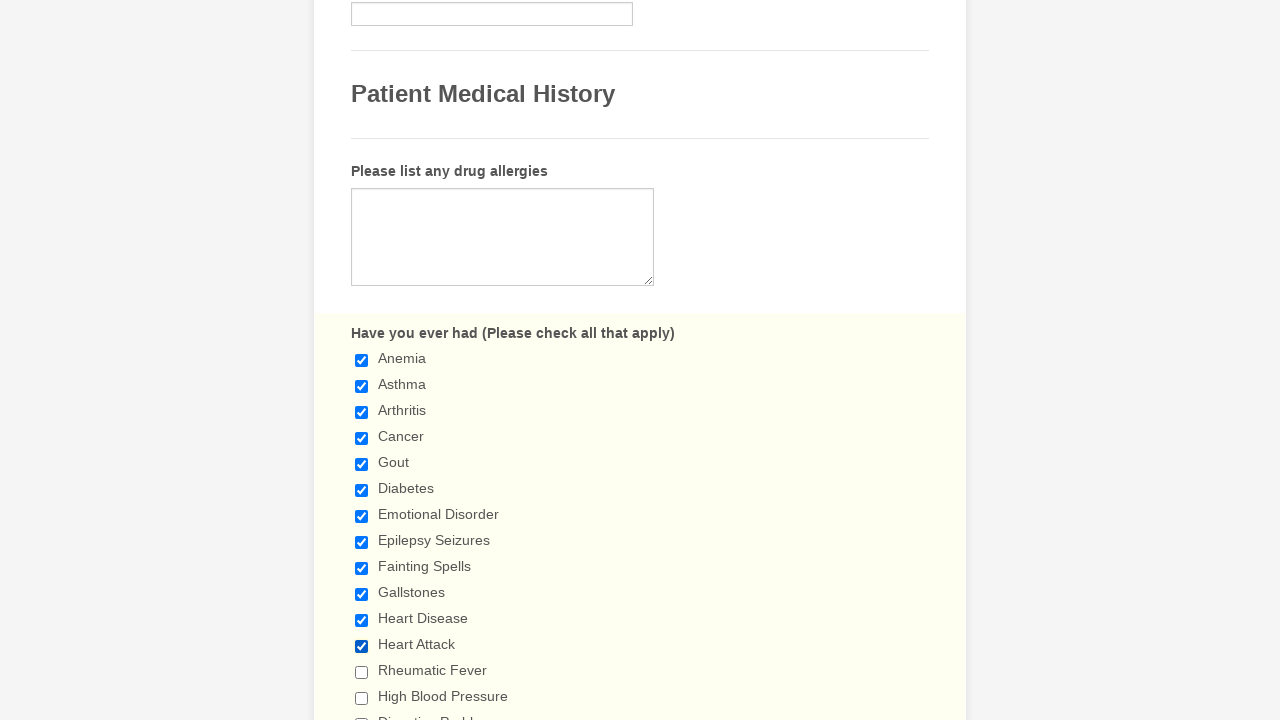

Clicked checkbox 13 to select it at (362, 672) on div.form-single-column input[type='checkbox'] >> nth=12
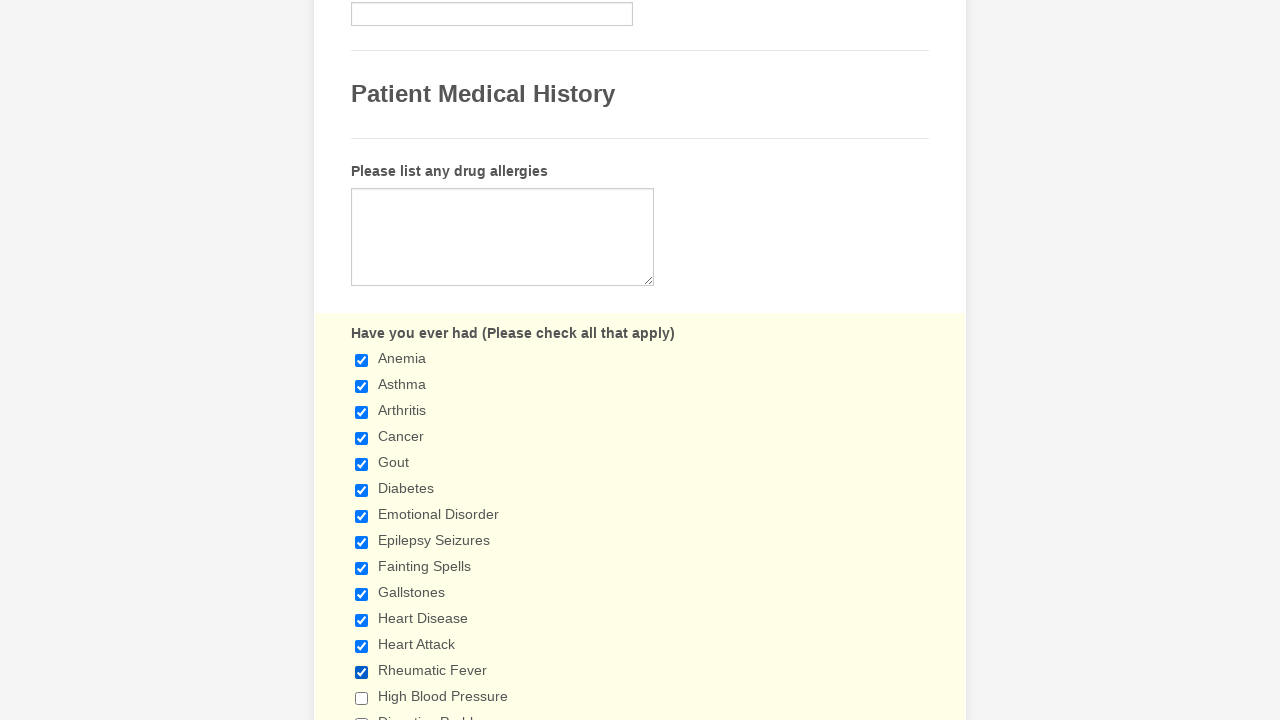

Clicked checkbox 14 to select it at (362, 698) on div.form-single-column input[type='checkbox'] >> nth=13
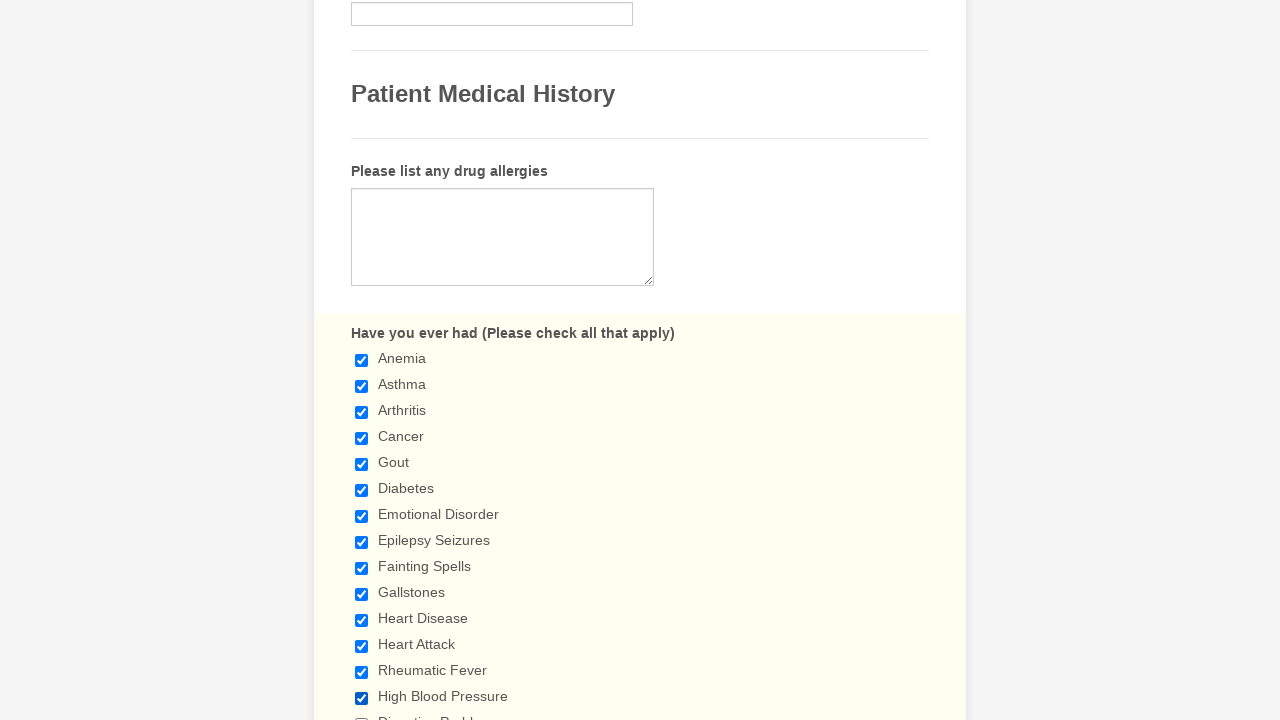

Clicked checkbox 15 to select it at (362, 714) on div.form-single-column input[type='checkbox'] >> nth=14
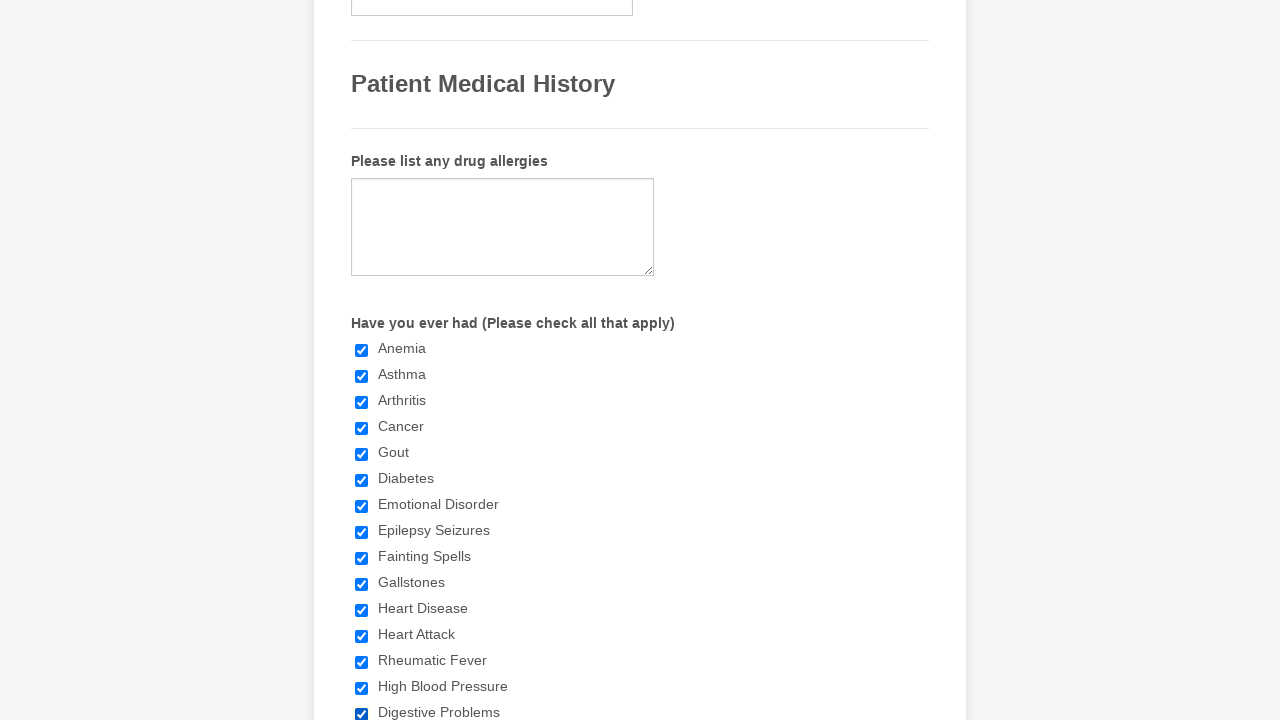

Clicked checkbox 16 to select it at (362, 360) on div.form-single-column input[type='checkbox'] >> nth=15
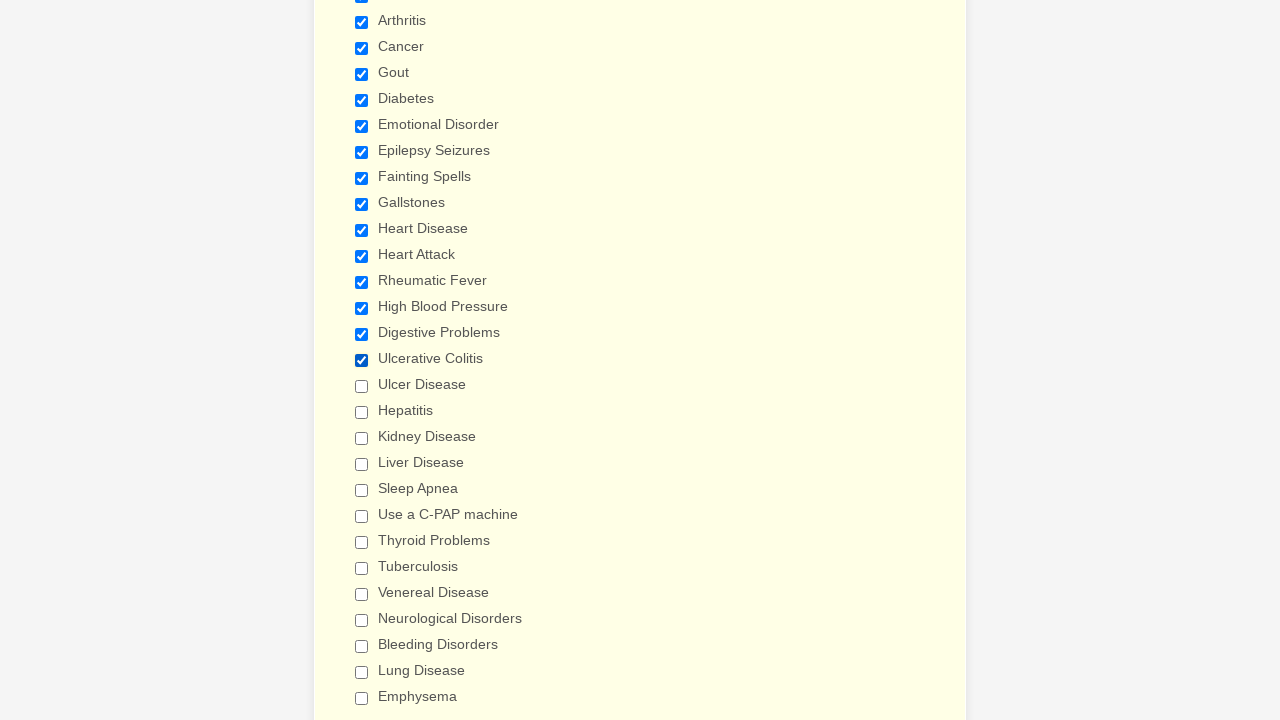

Clicked checkbox 17 to select it at (362, 386) on div.form-single-column input[type='checkbox'] >> nth=16
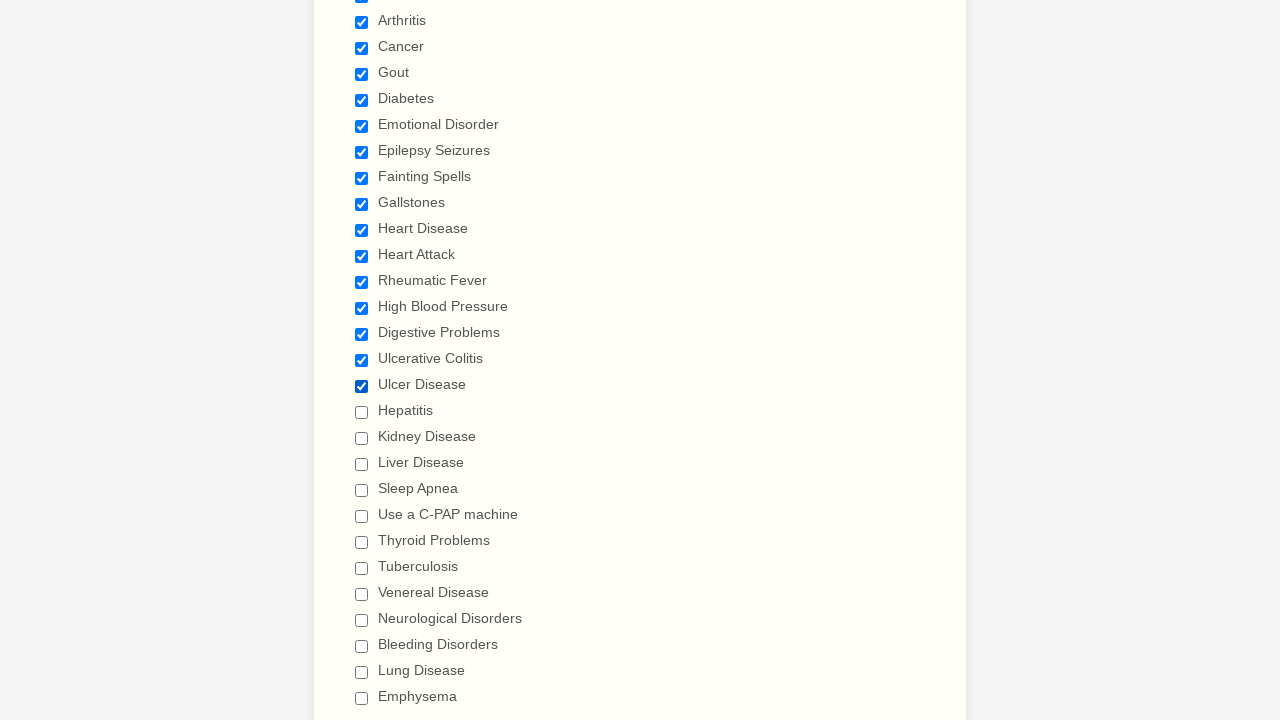

Clicked checkbox 18 to select it at (362, 412) on div.form-single-column input[type='checkbox'] >> nth=17
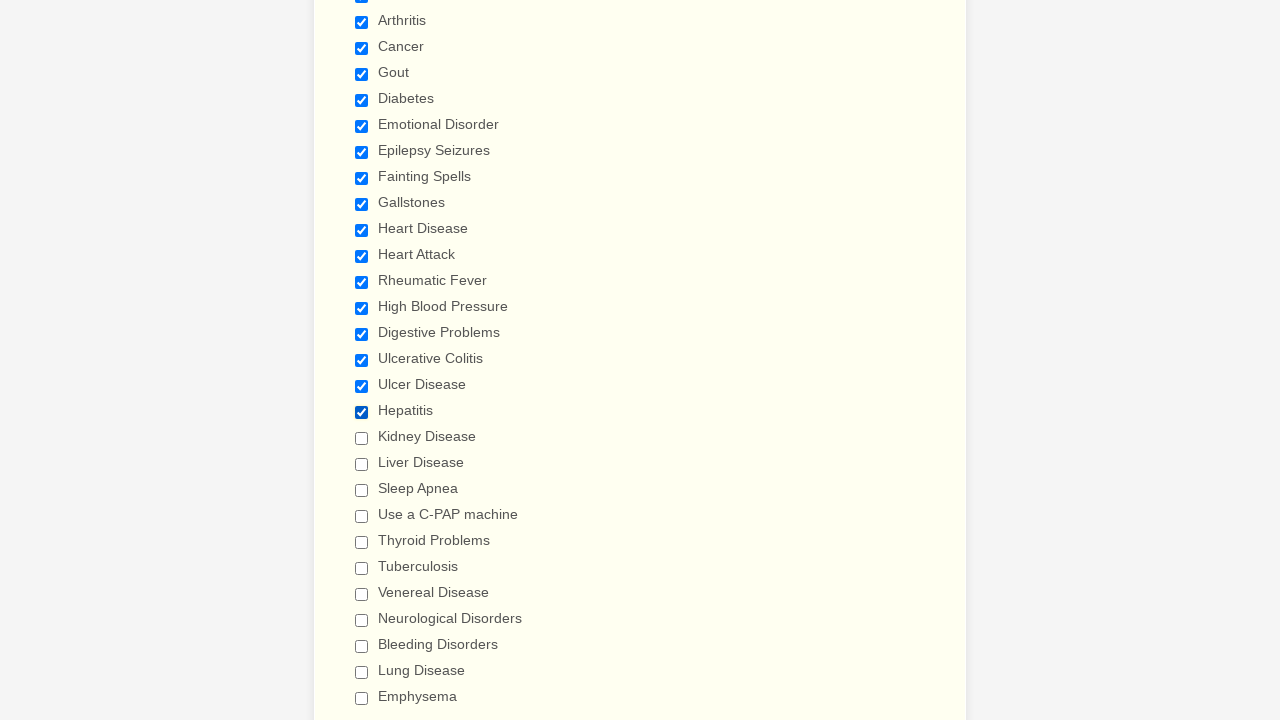

Clicked checkbox 19 to select it at (362, 438) on div.form-single-column input[type='checkbox'] >> nth=18
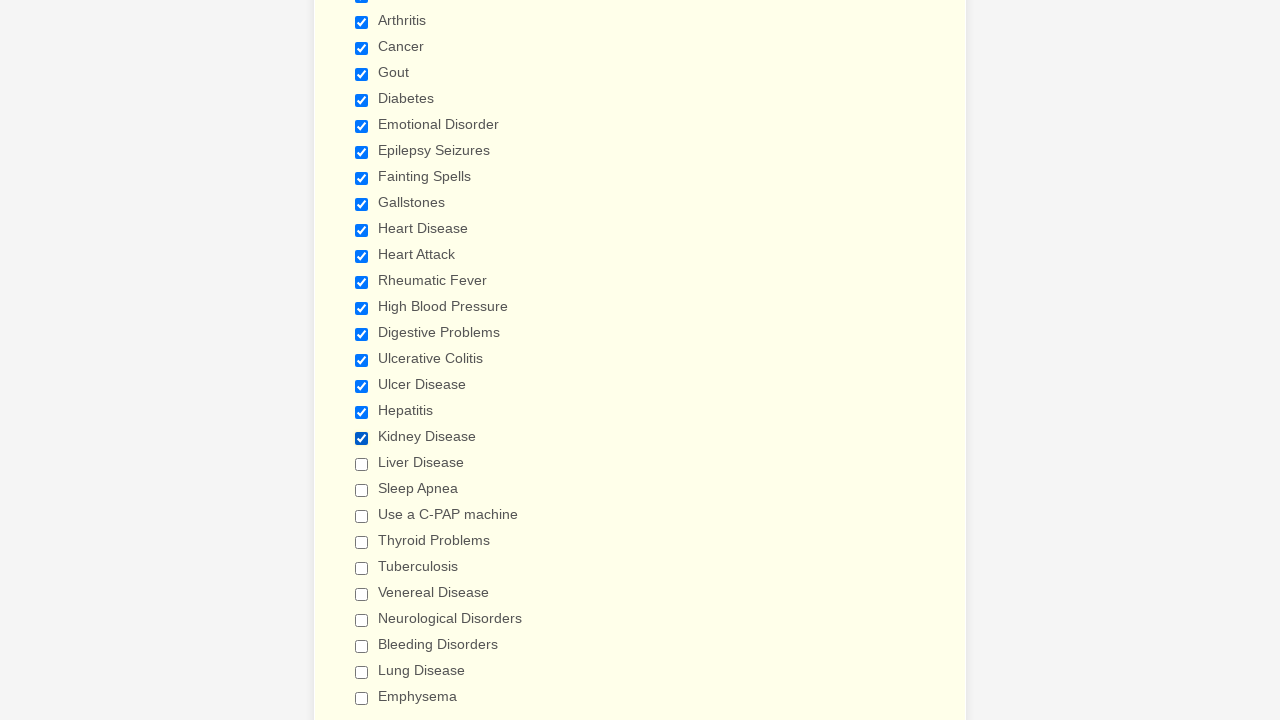

Clicked checkbox 20 to select it at (362, 464) on div.form-single-column input[type='checkbox'] >> nth=19
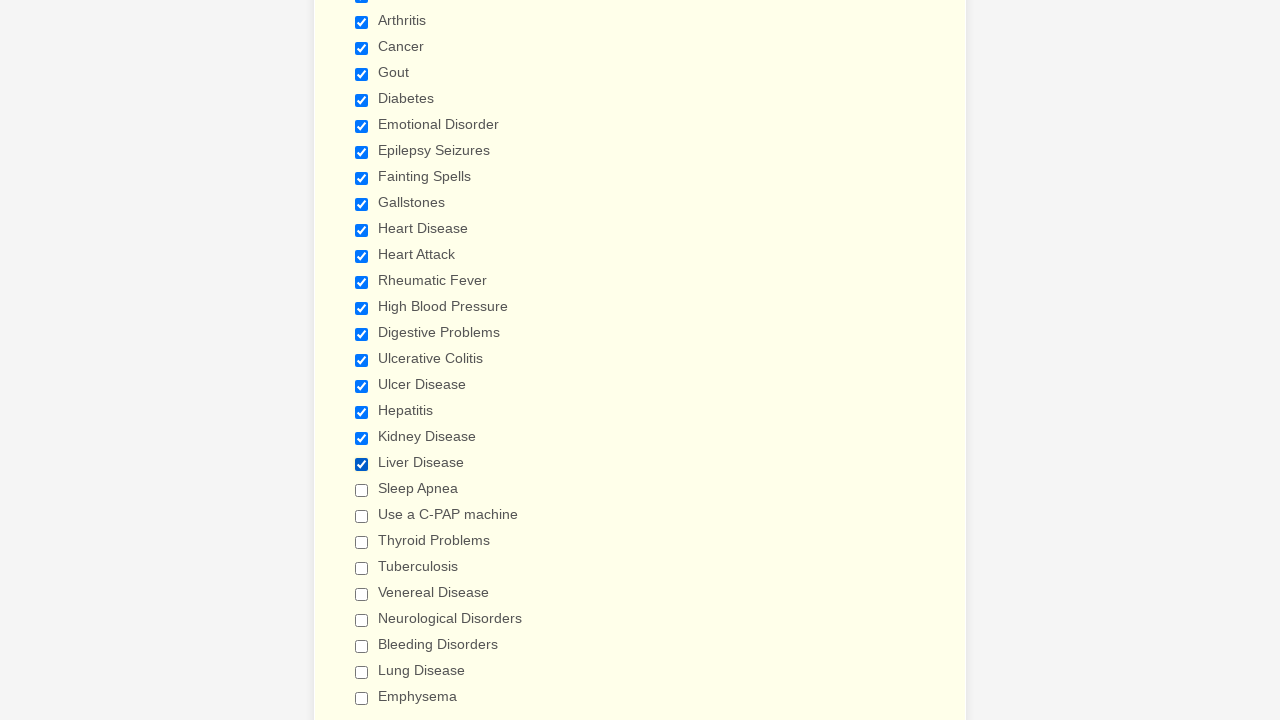

Clicked checkbox 21 to select it at (362, 490) on div.form-single-column input[type='checkbox'] >> nth=20
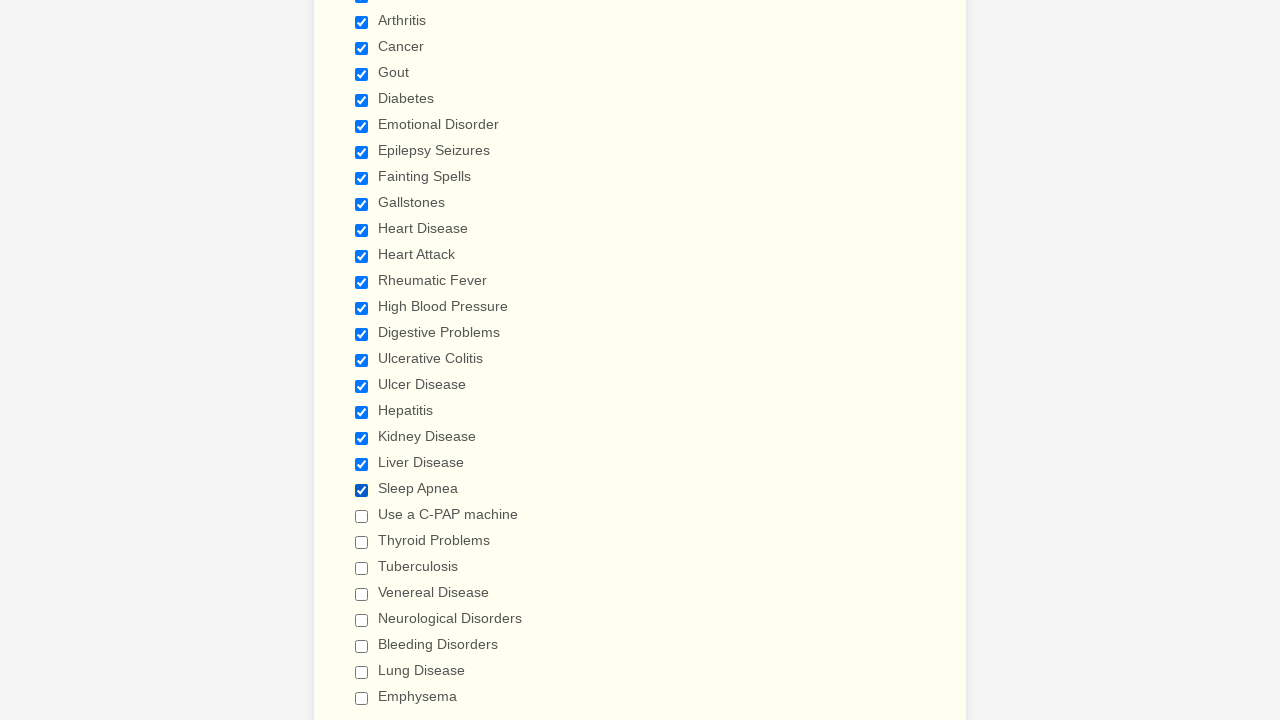

Clicked checkbox 22 to select it at (362, 516) on div.form-single-column input[type='checkbox'] >> nth=21
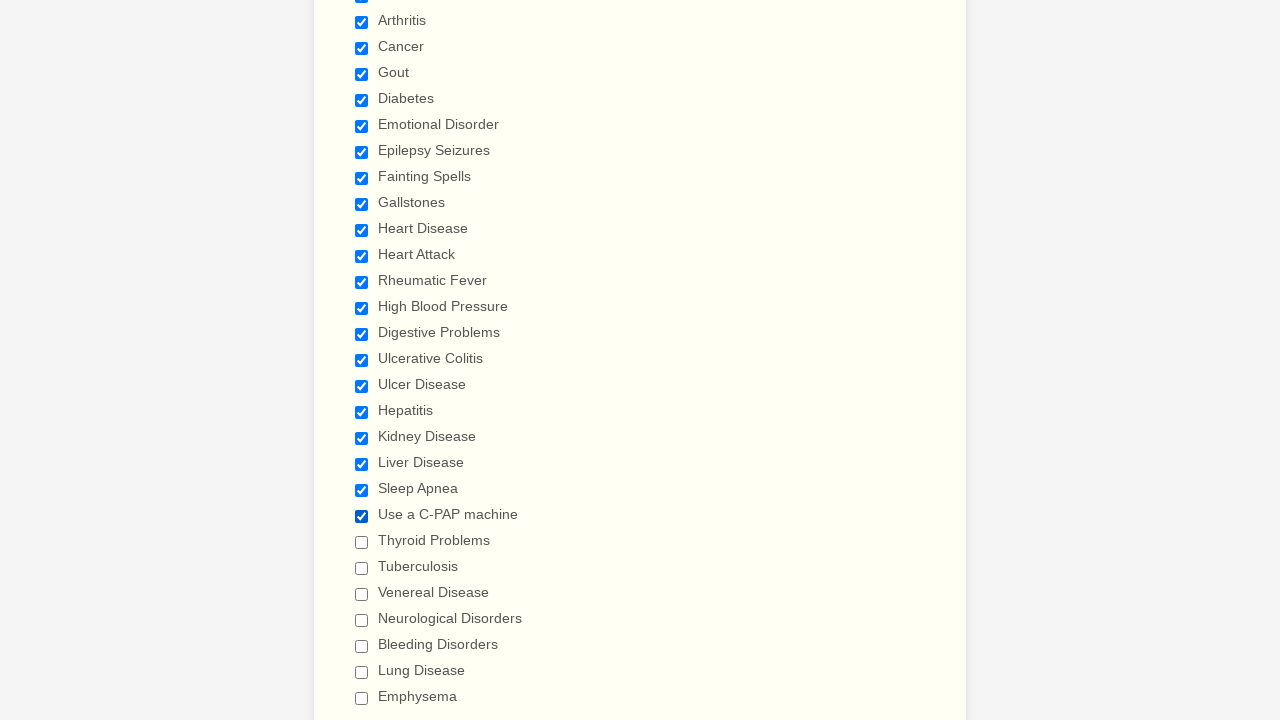

Clicked checkbox 23 to select it at (362, 542) on div.form-single-column input[type='checkbox'] >> nth=22
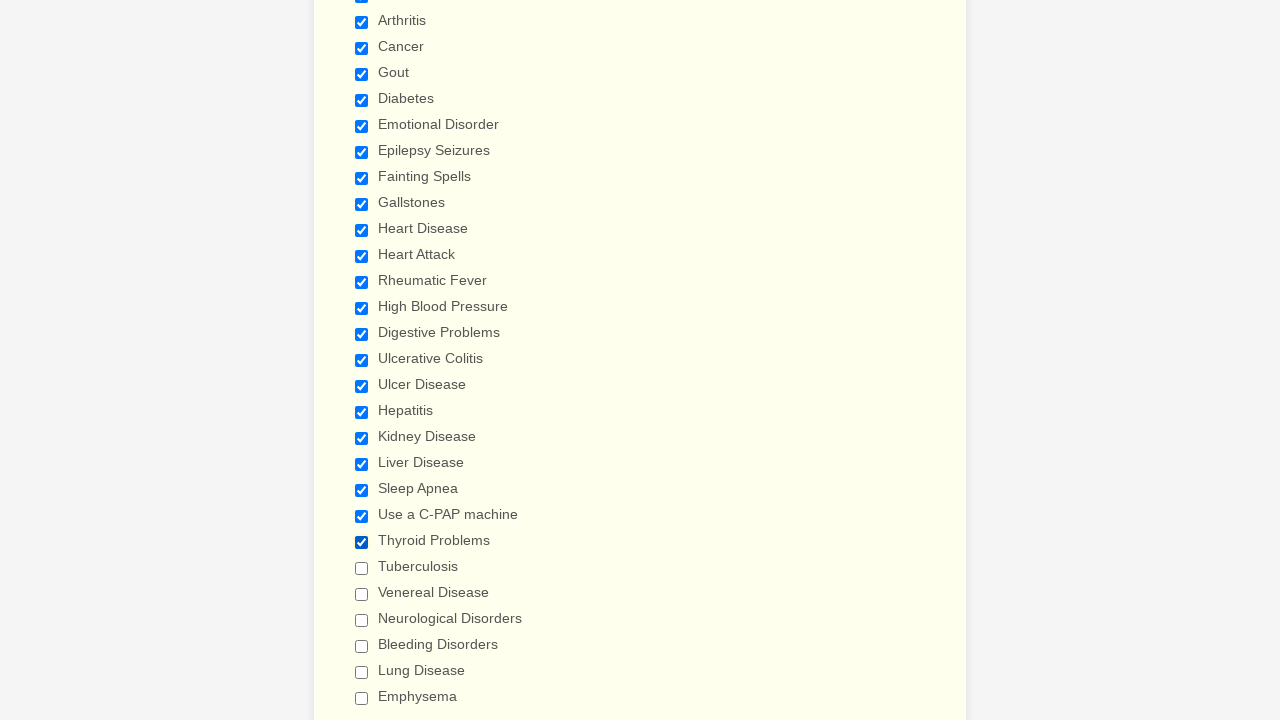

Clicked checkbox 24 to select it at (362, 568) on div.form-single-column input[type='checkbox'] >> nth=23
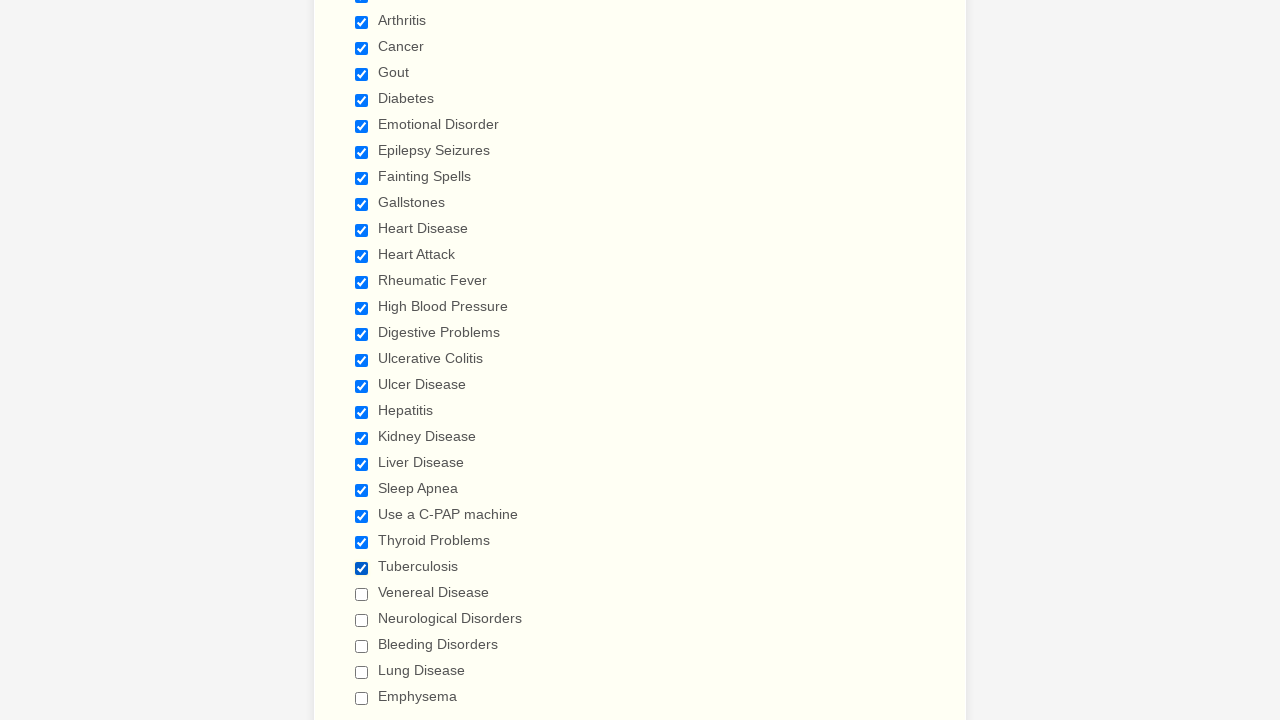

Clicked checkbox 25 to select it at (362, 594) on div.form-single-column input[type='checkbox'] >> nth=24
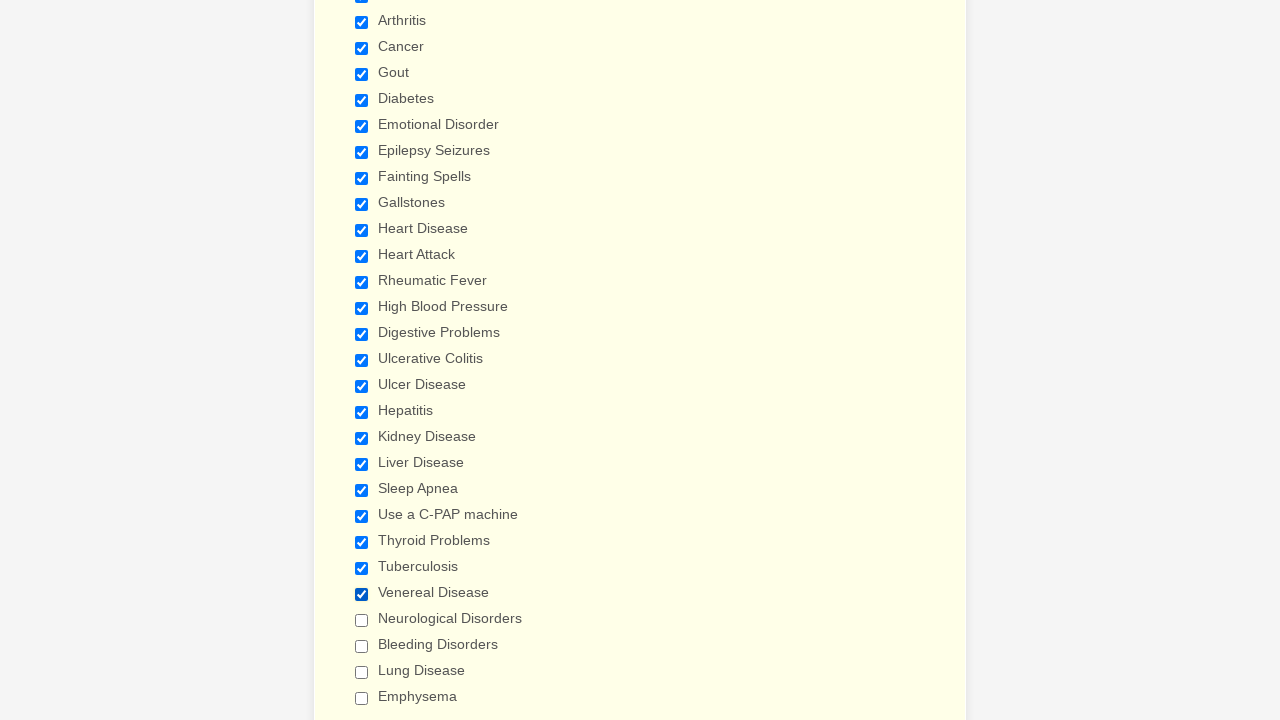

Clicked checkbox 26 to select it at (362, 620) on div.form-single-column input[type='checkbox'] >> nth=25
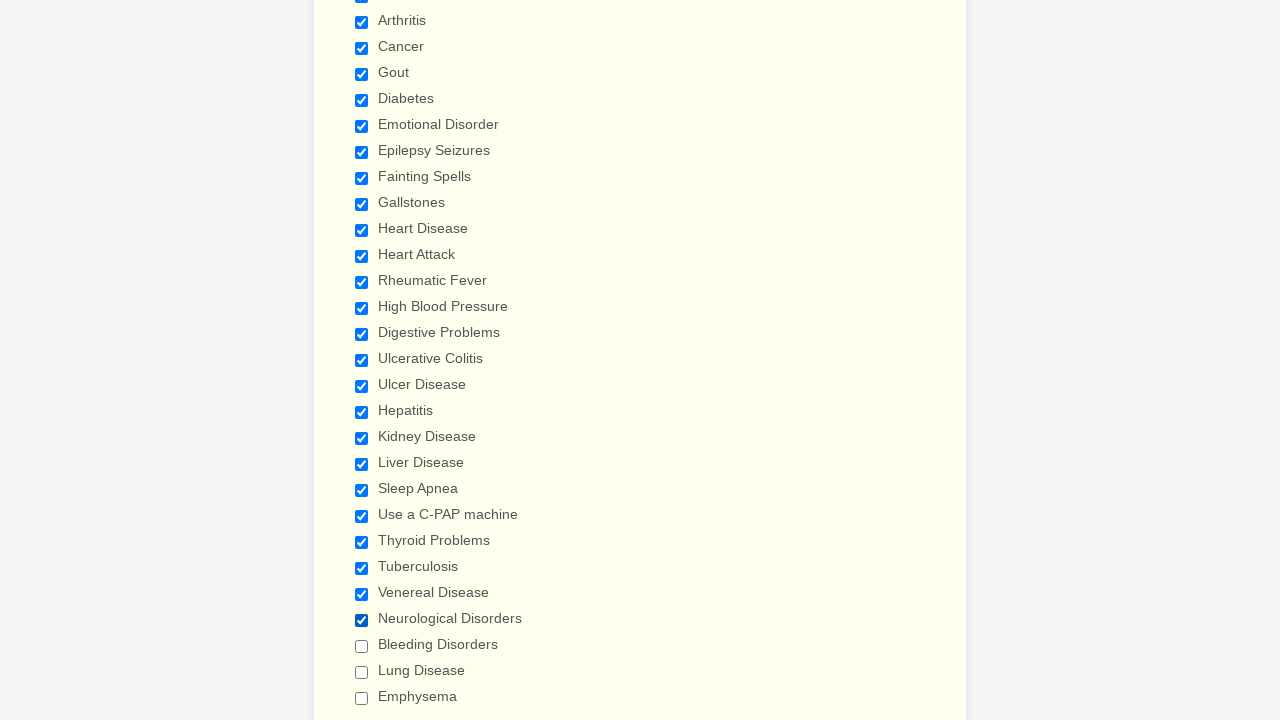

Clicked checkbox 27 to select it at (362, 646) on div.form-single-column input[type='checkbox'] >> nth=26
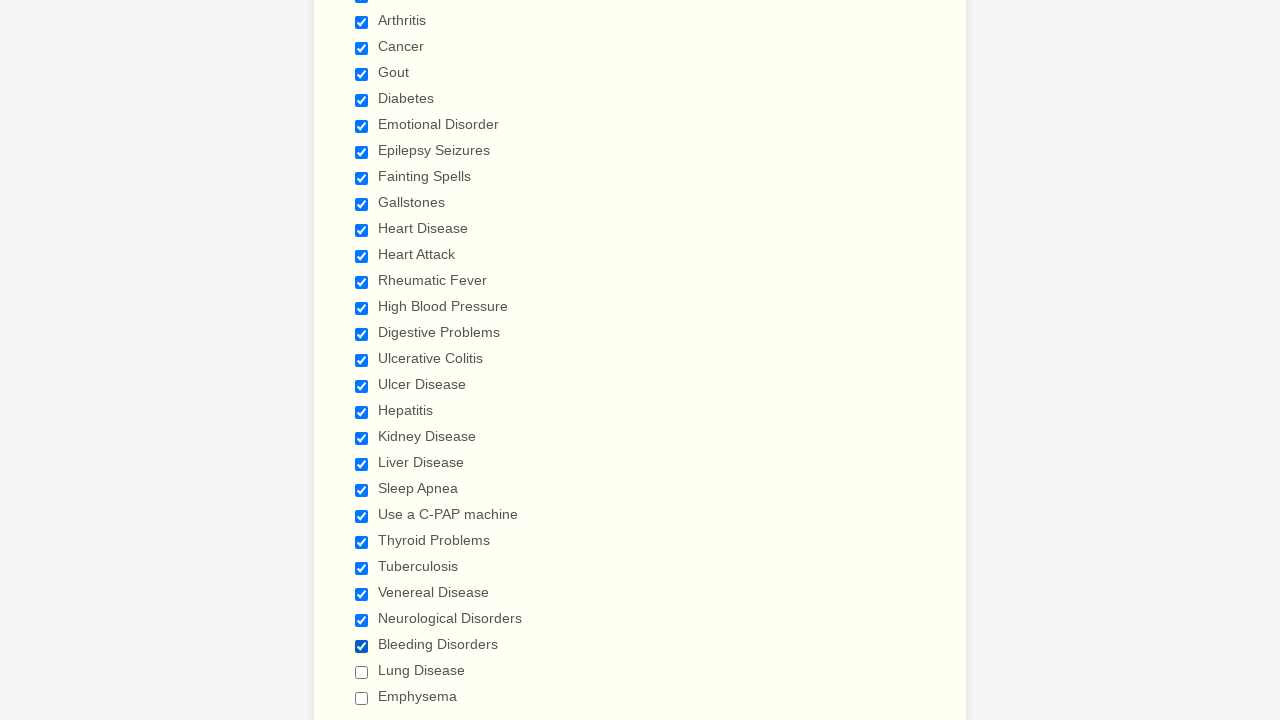

Clicked checkbox 28 to select it at (362, 672) on div.form-single-column input[type='checkbox'] >> nth=27
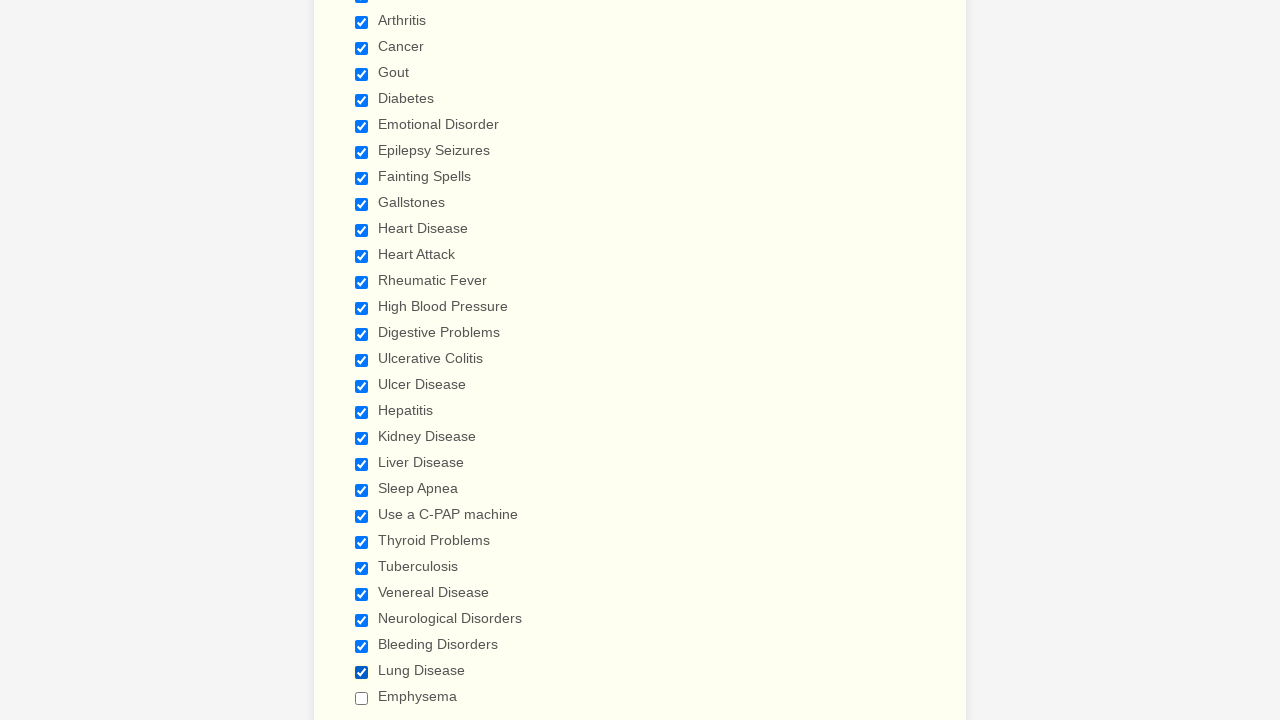

Clicked checkbox 29 to select it at (362, 698) on div.form-single-column input[type='checkbox'] >> nth=28
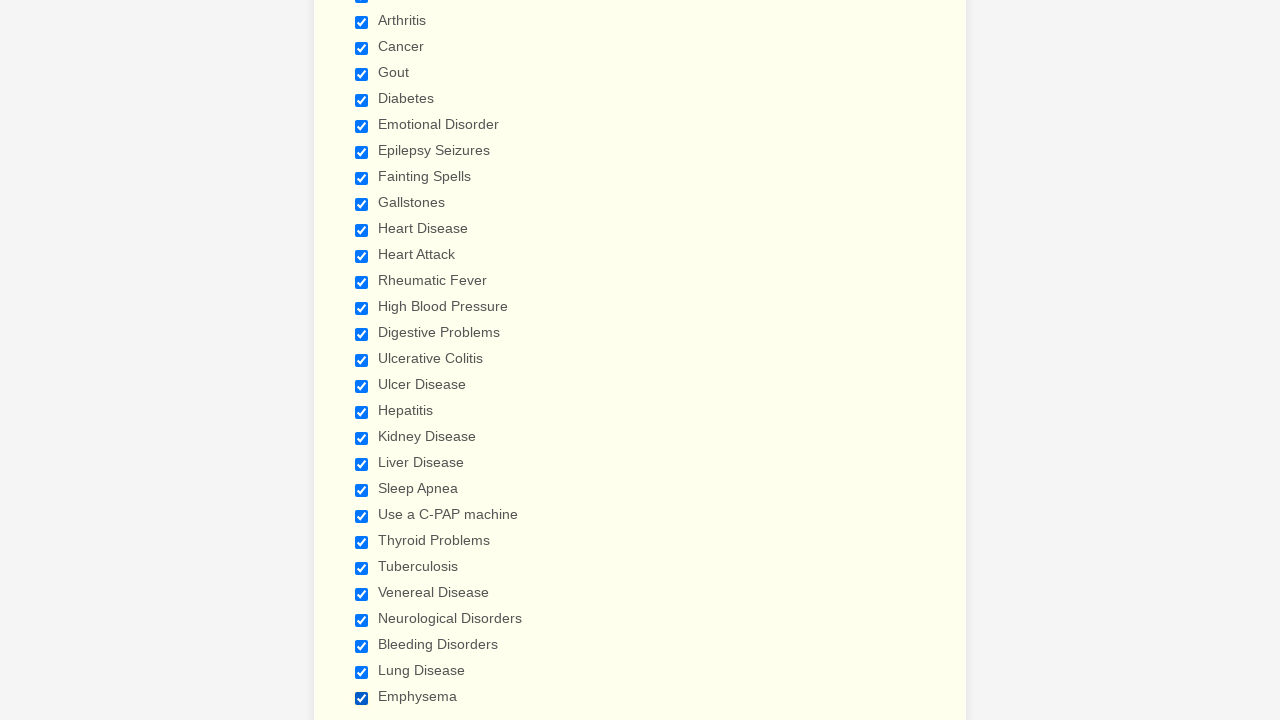

Verified all checkboxes are selected
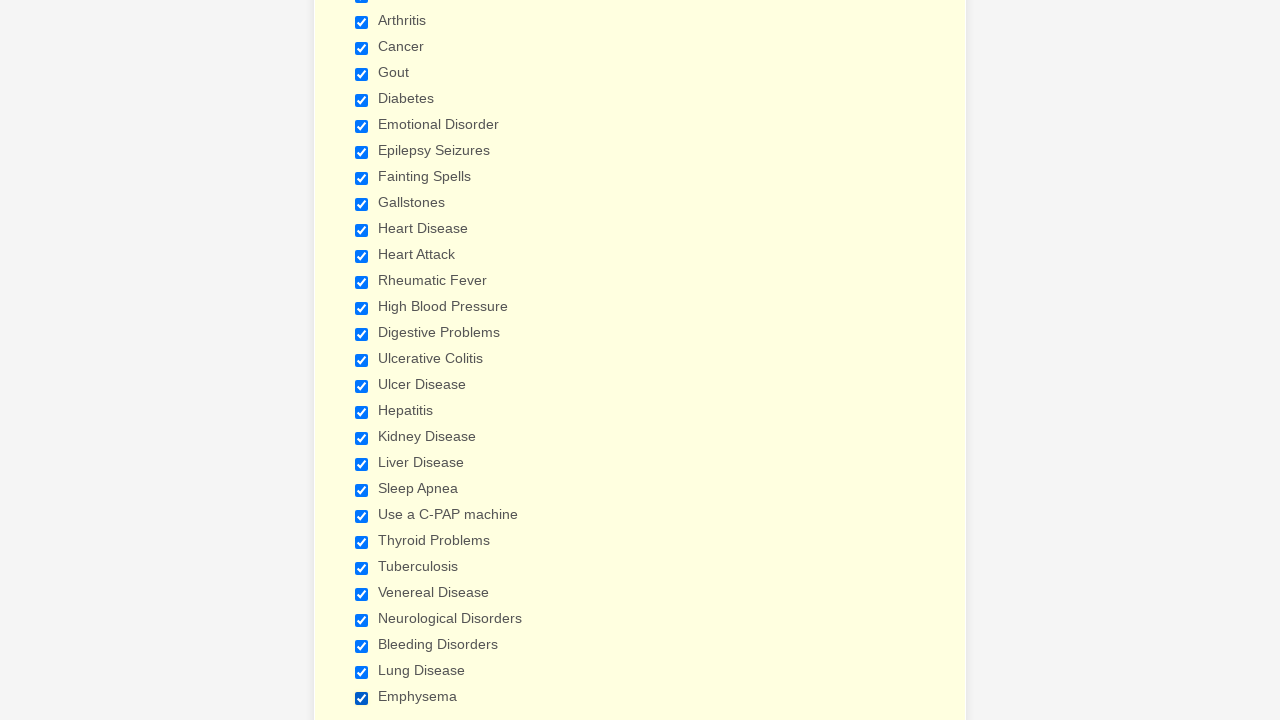

Cleared browser cookies
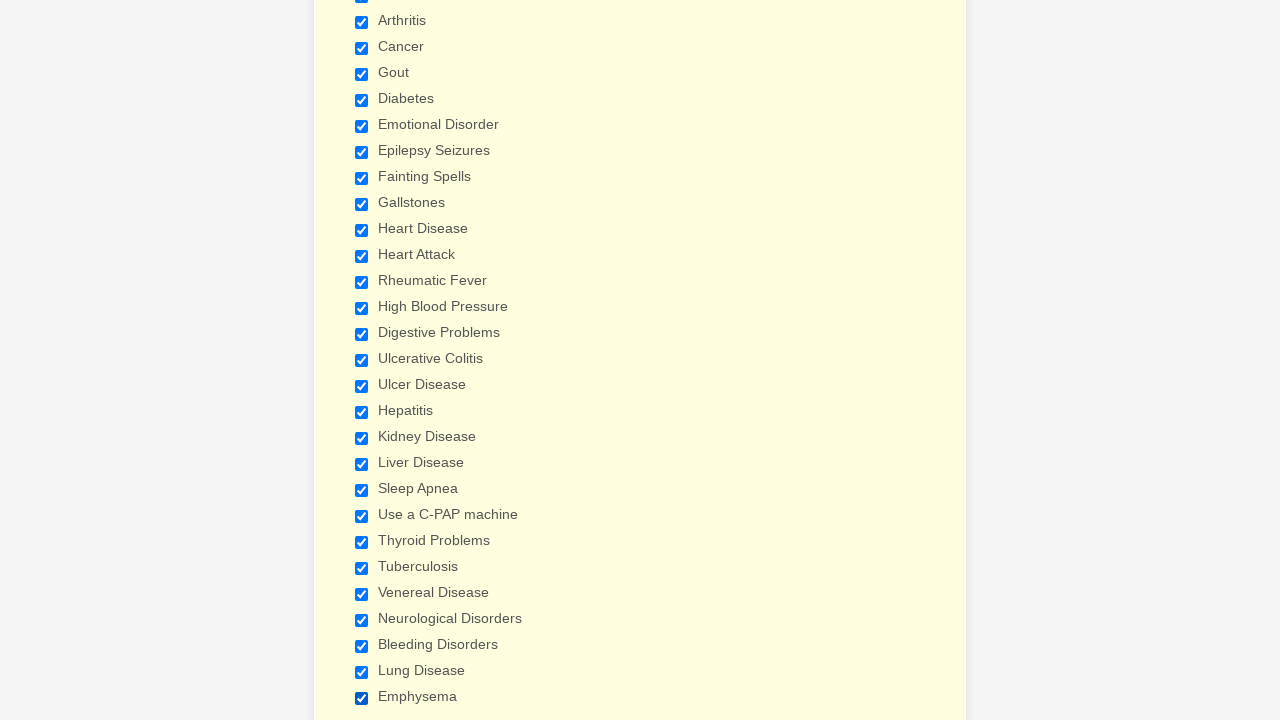

Refreshed the page
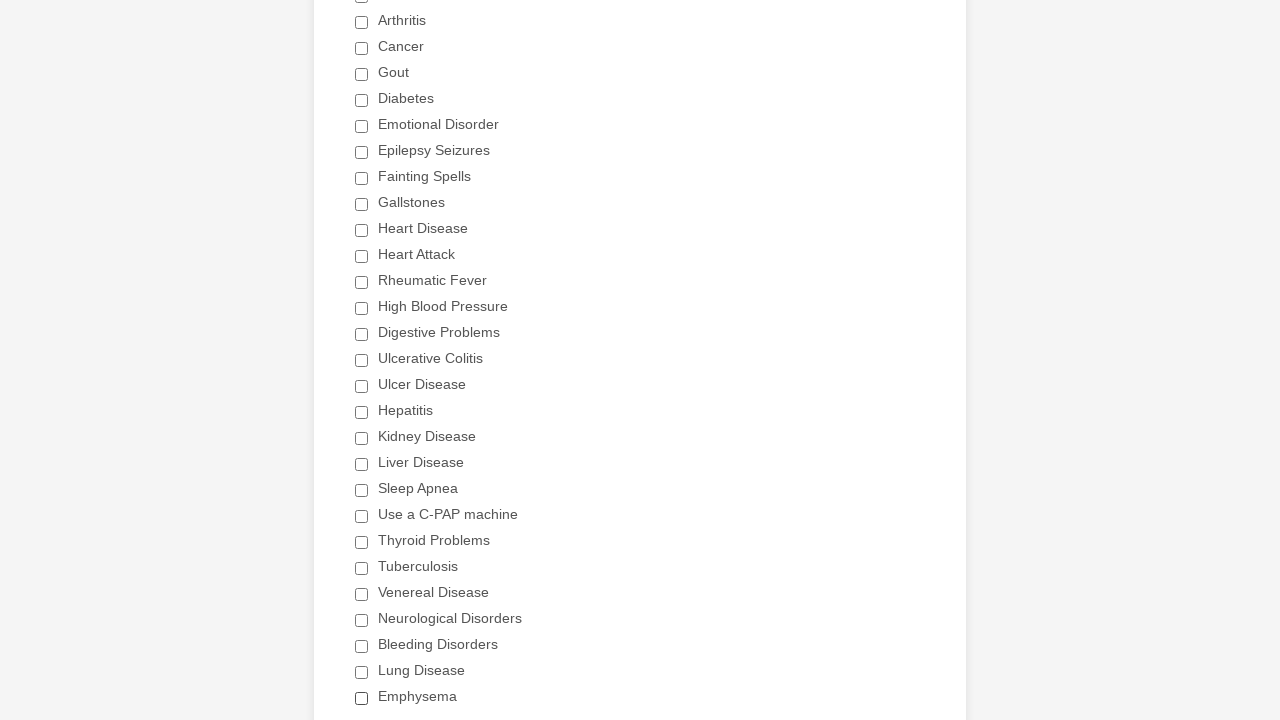

Re-located all checkboxes after page refresh
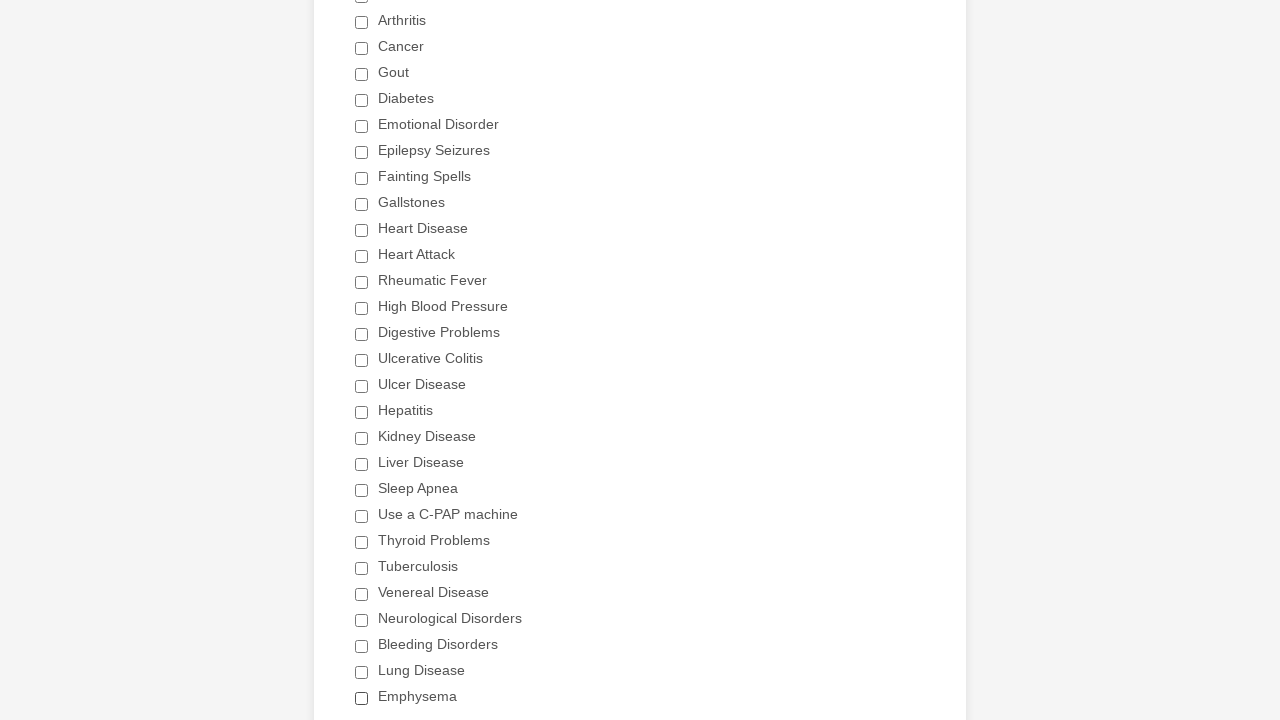

Clicked 'Heart Attack' checkbox to select it at (362, 256) on div.form-single-column input[type='checkbox'] >> nth=11
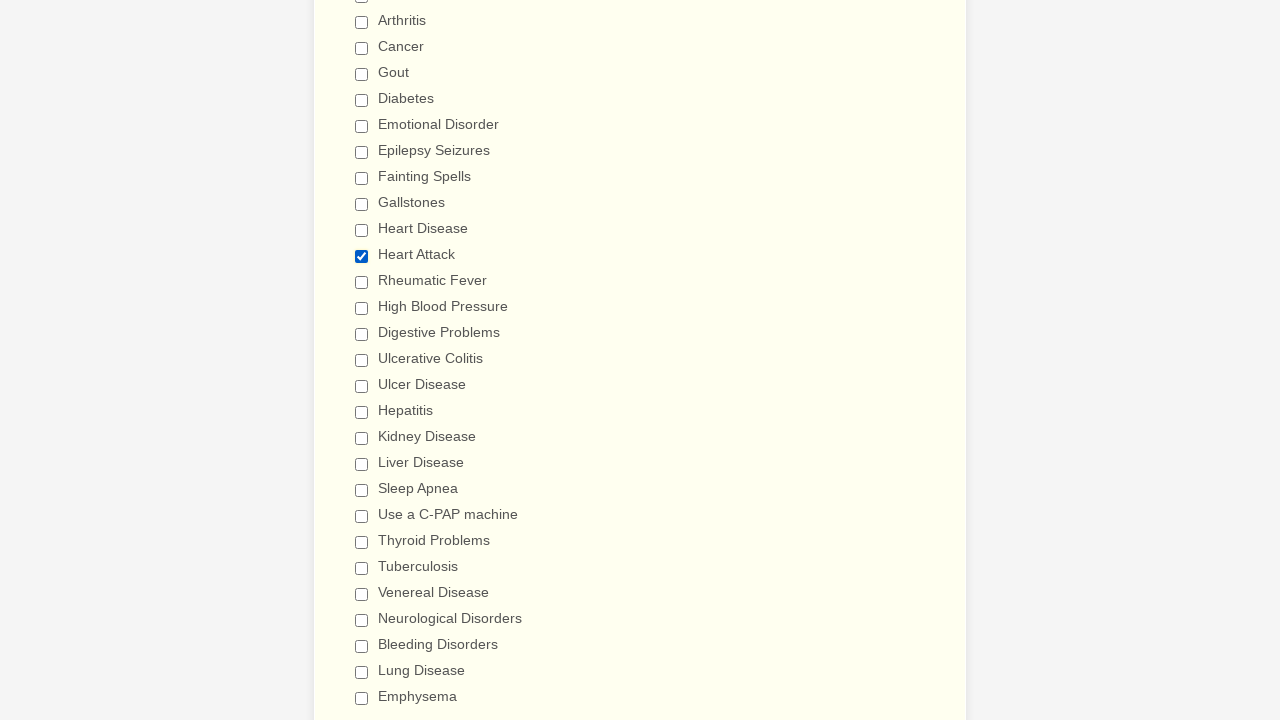

Verified only 'Heart Attack' checkbox is selected after refresh
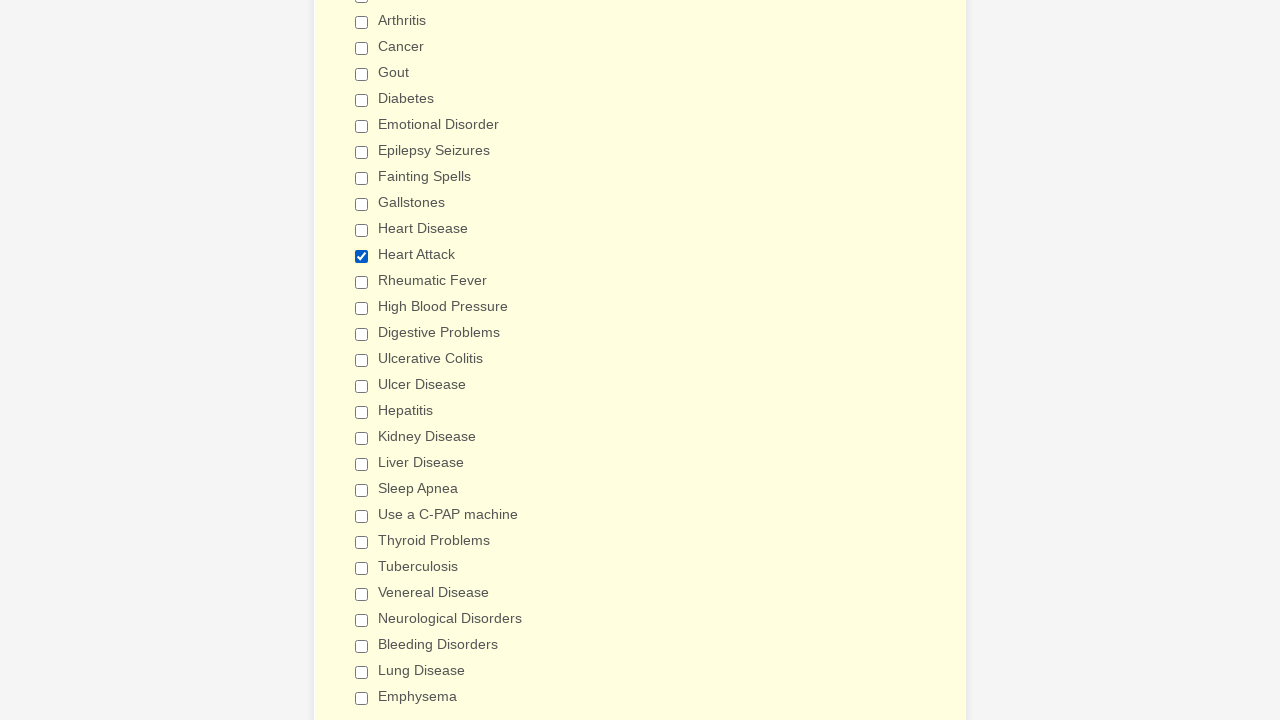

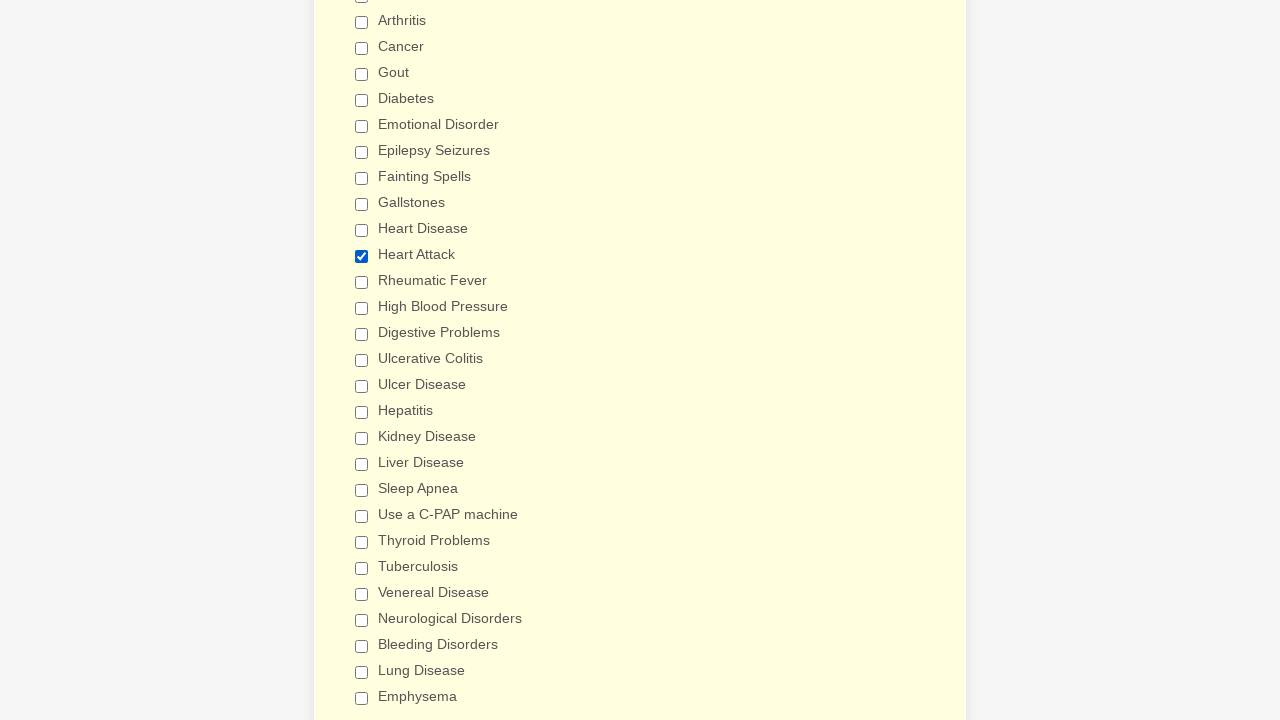